Tests hover interactions on product cards by moving the mouse over each product image wrapper on the homepage to trigger hover effects.

Starting URL: https://automationexercise.com/

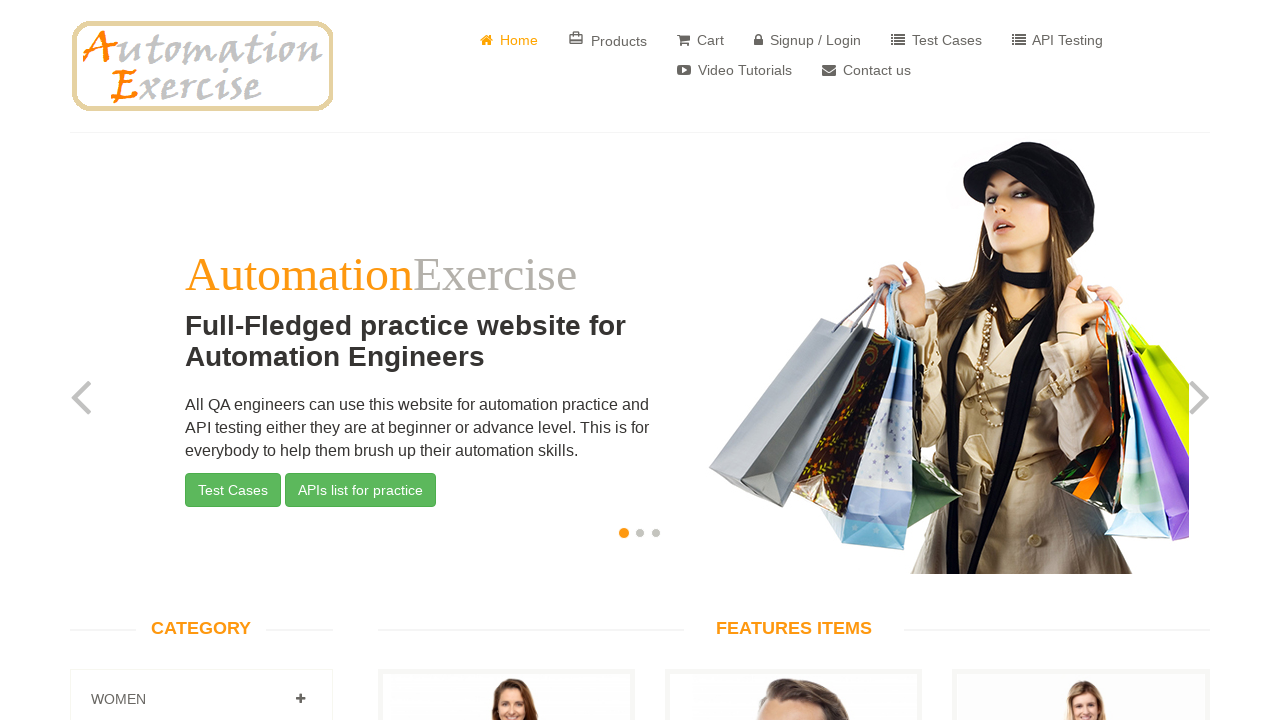

Waited for product image wrappers to load on homepage
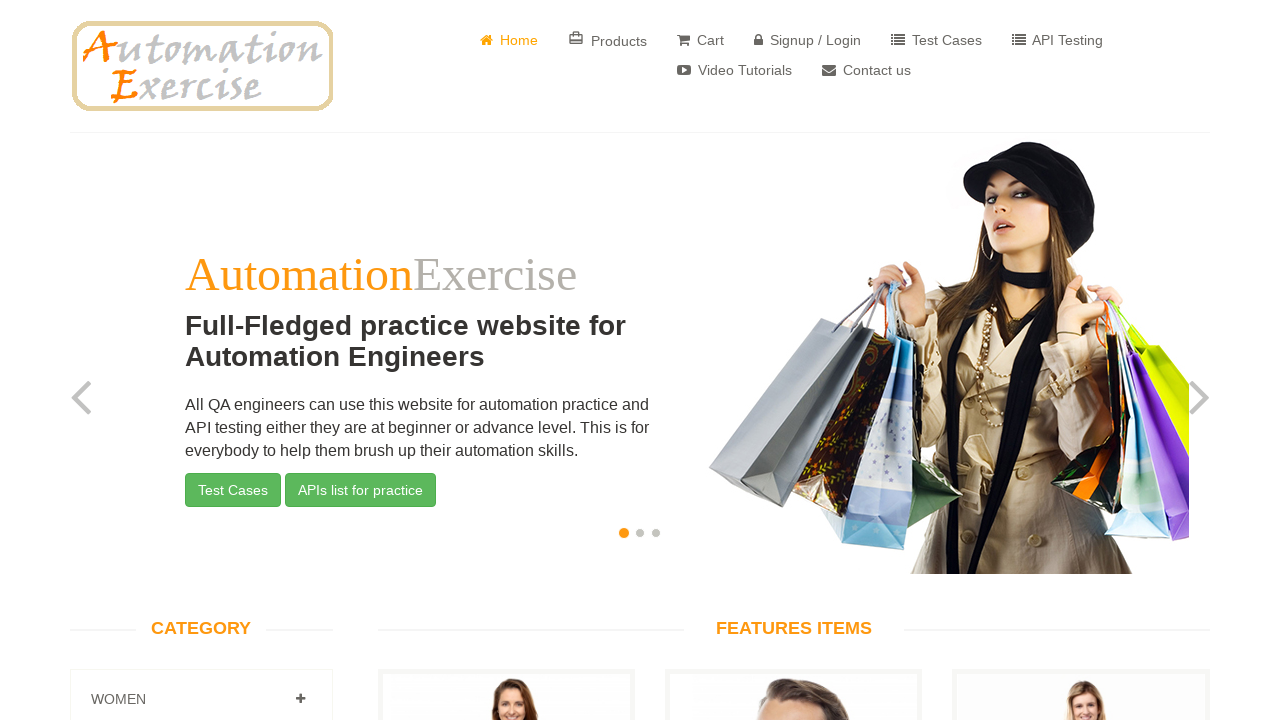

Located all product card elements
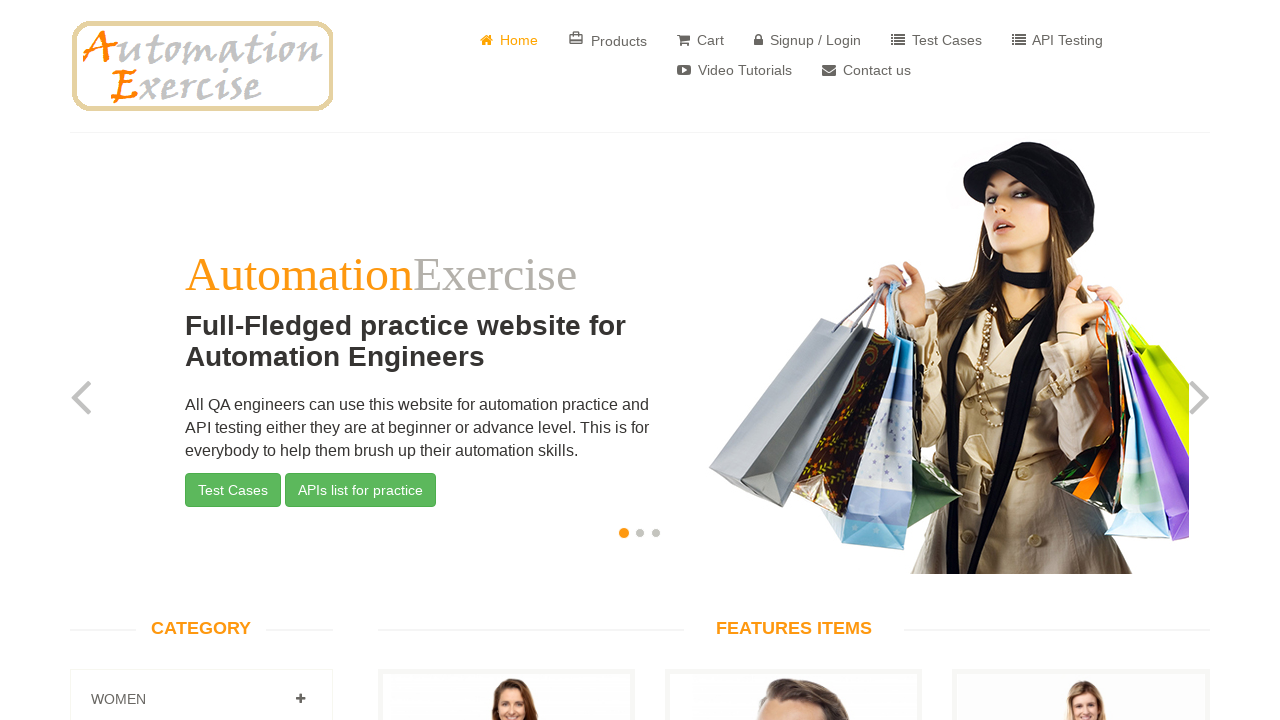

Hovered over product card 1 to trigger hover effect at (506, 361) on xpath=//div[@class='product-image-wrapper']/div[1]/div/a >> nth=0
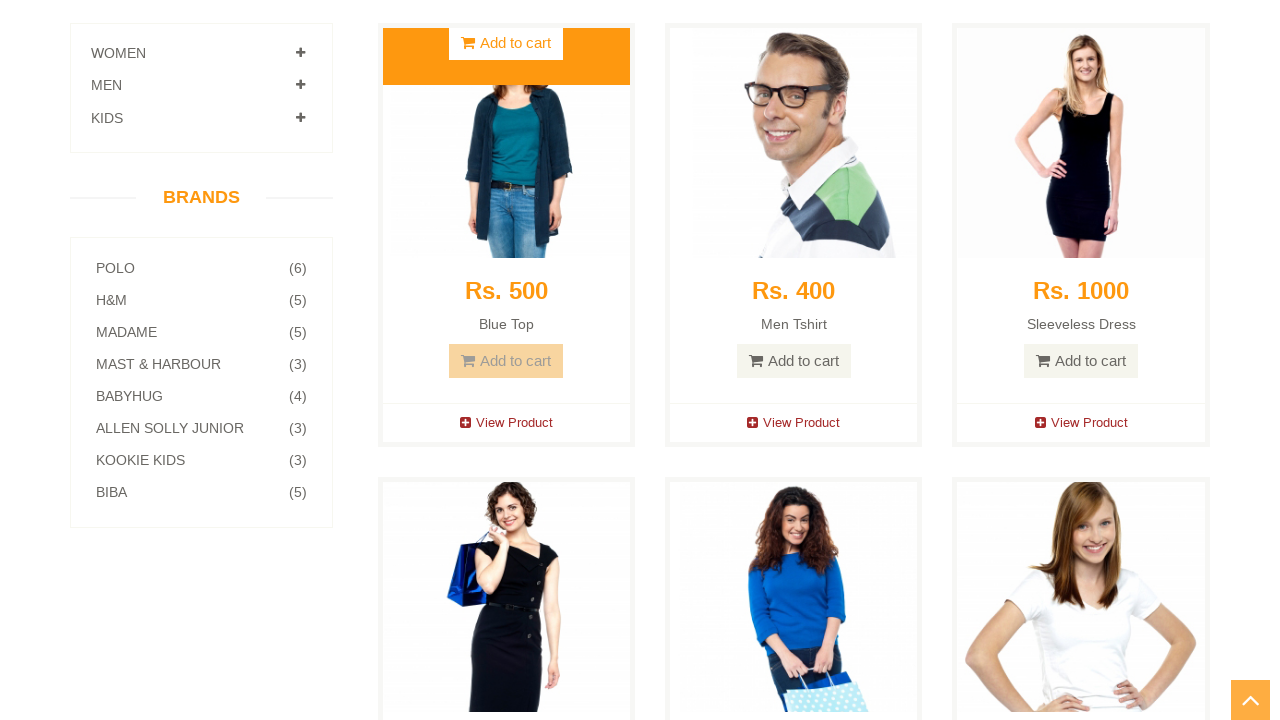

Waited 1 second to observe hover effect on product 1
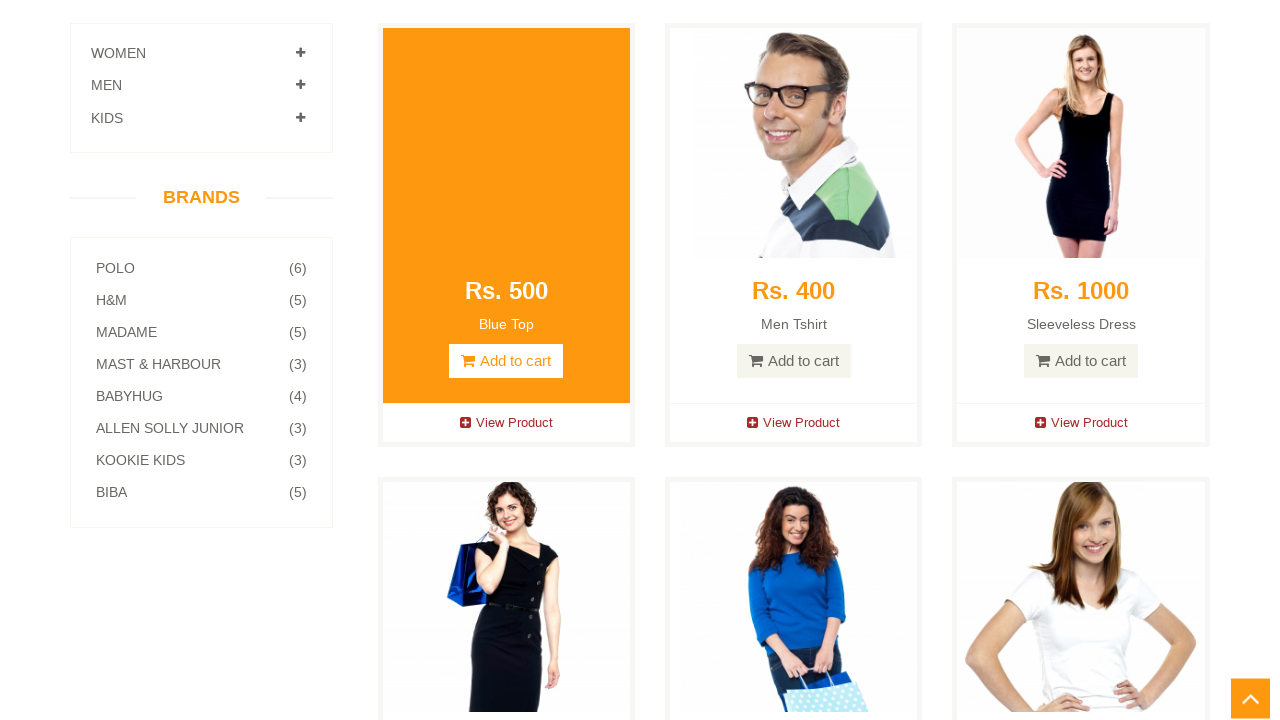

Hovered over product card 2 to trigger hover effect at (794, 361) on xpath=//div[@class='product-image-wrapper']/div[1]/div/a >> nth=1
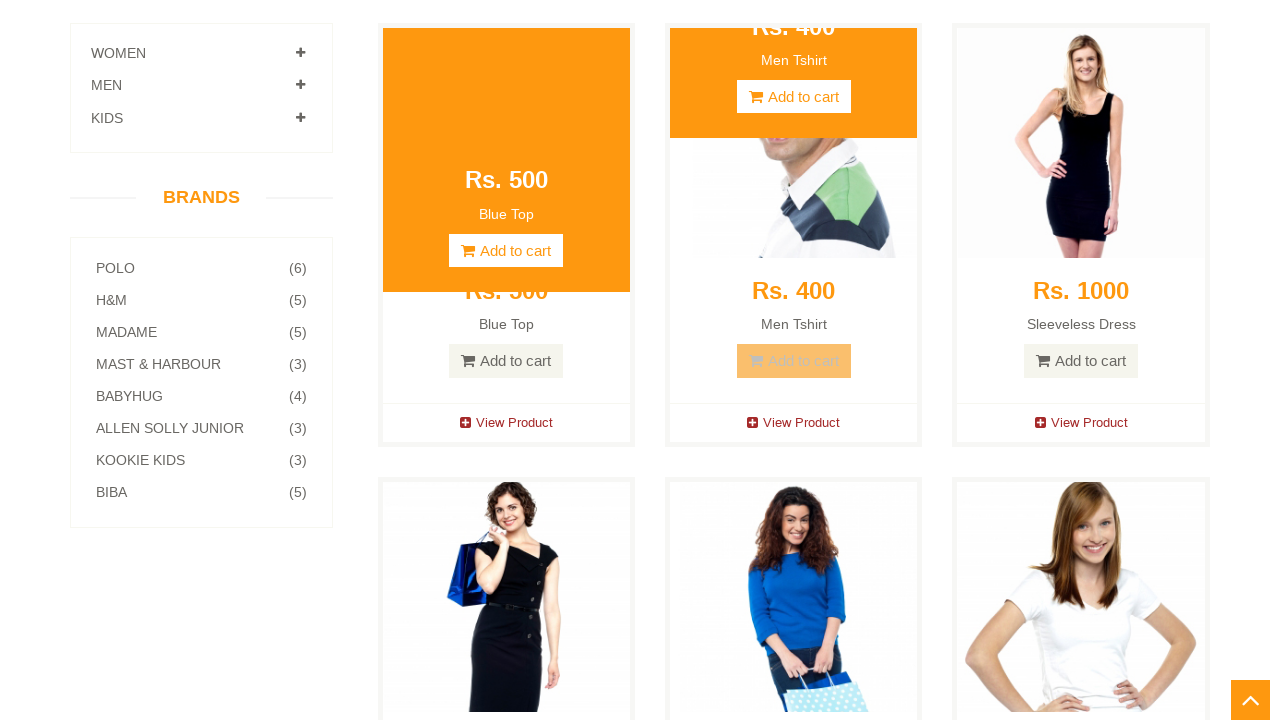

Waited 1 second to observe hover effect on product 2
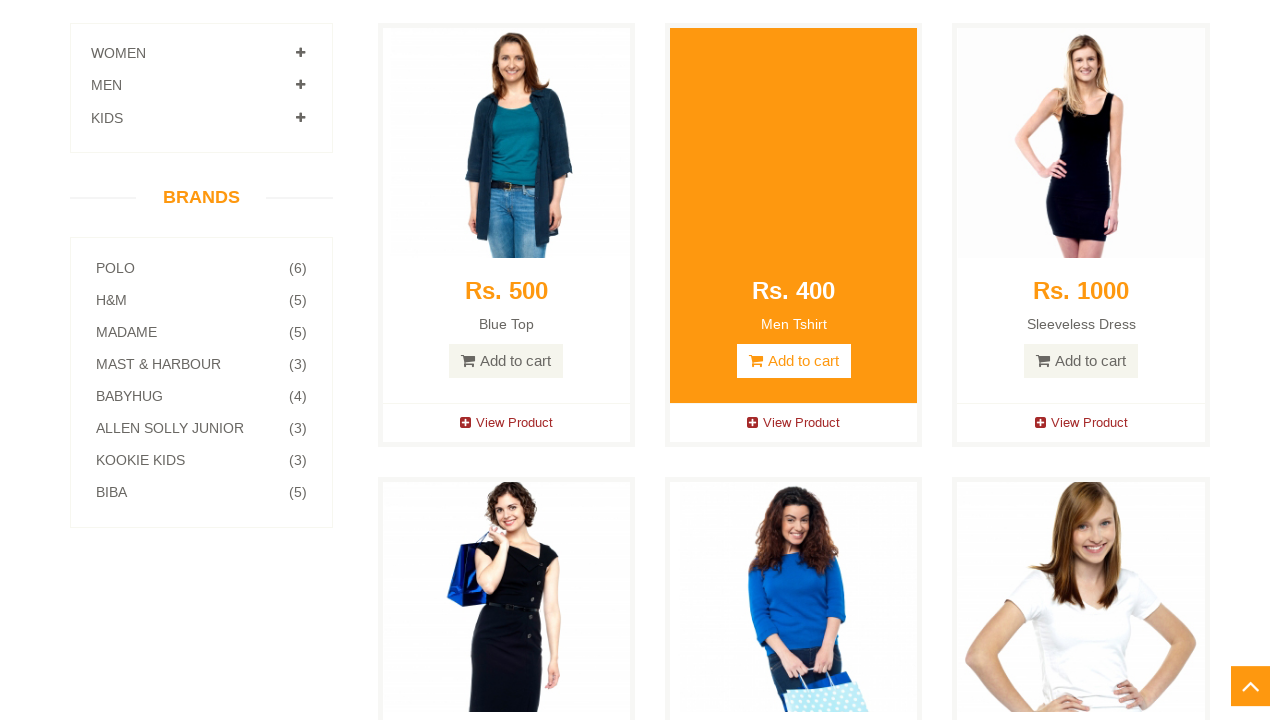

Hovered over product card 3 to trigger hover effect at (1081, 361) on xpath=//div[@class='product-image-wrapper']/div[1]/div/a >> nth=2
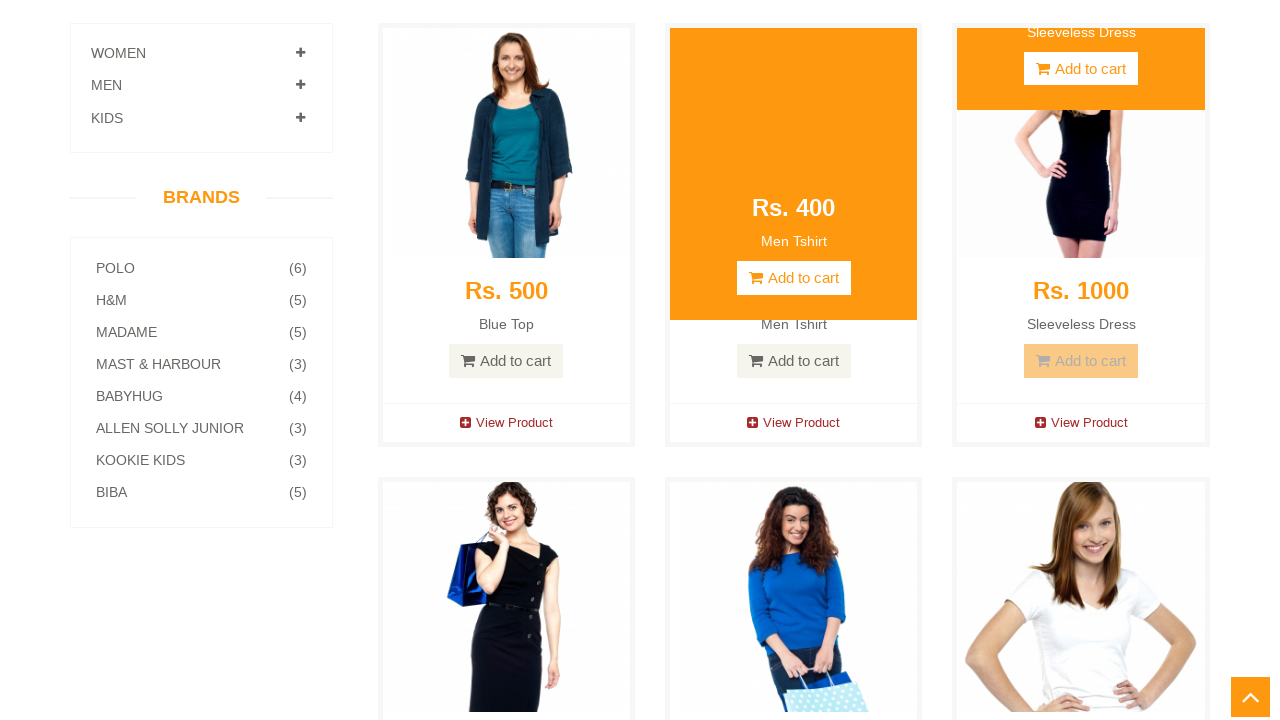

Waited 1 second to observe hover effect on product 3
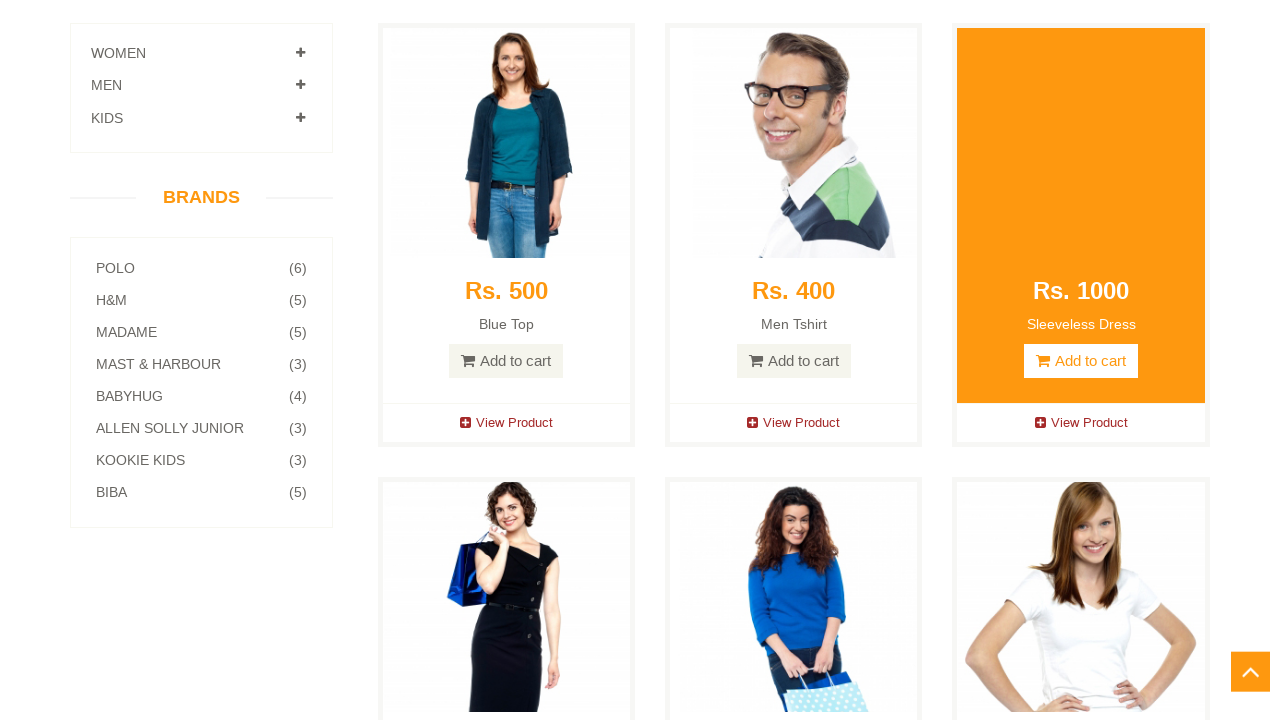

Hovered over product card 4 to trigger hover effect at (506, 360) on xpath=//div[@class='product-image-wrapper']/div[1]/div/a >> nth=3
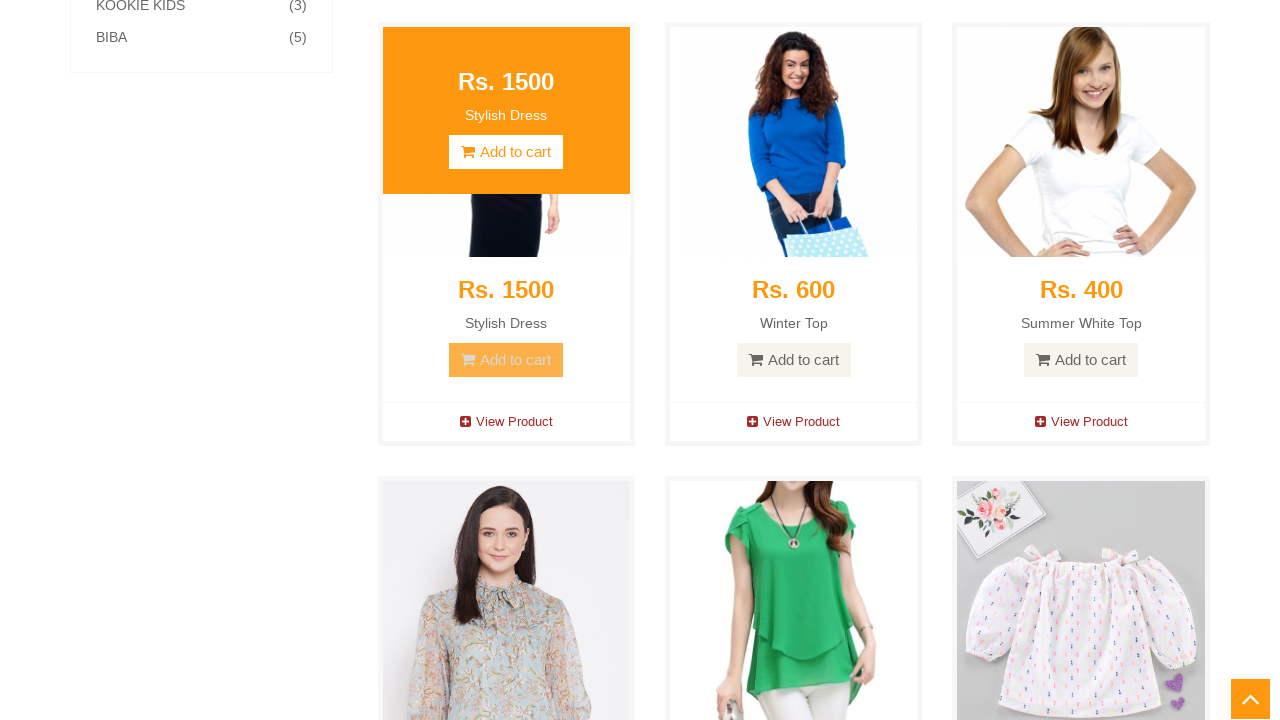

Waited 1 second to observe hover effect on product 4
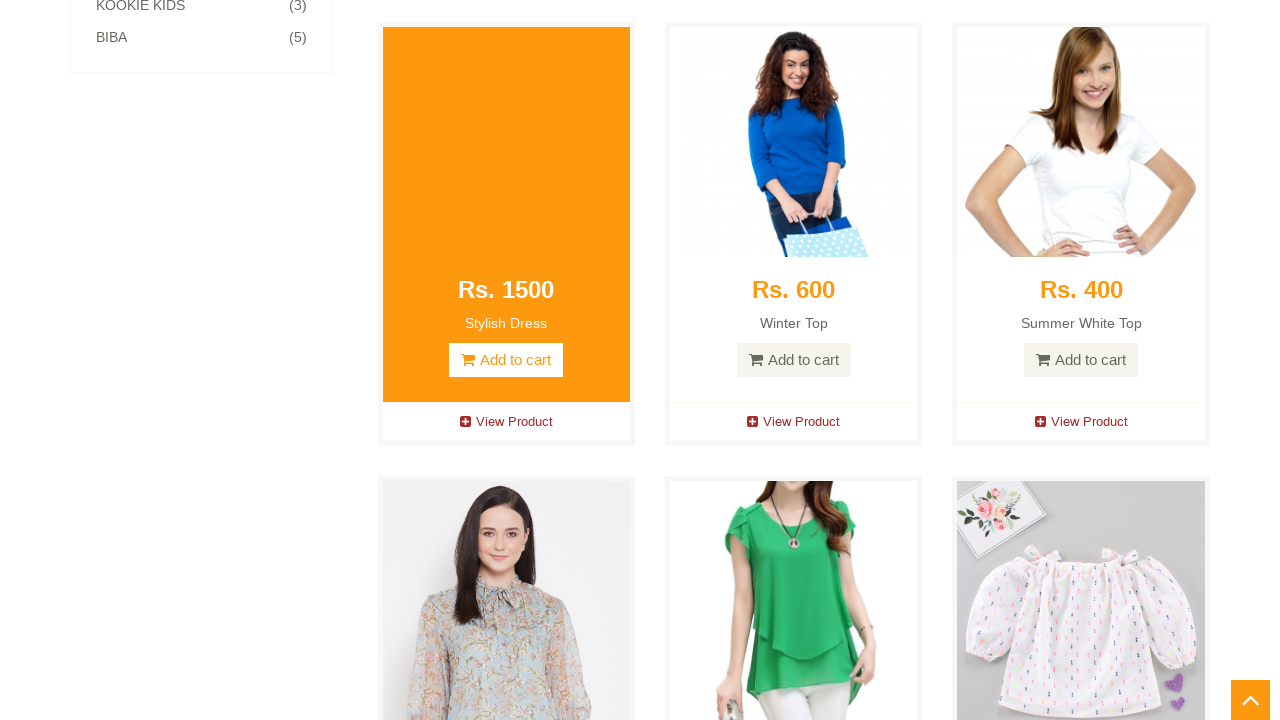

Hovered over product card 5 to trigger hover effect at (794, 360) on xpath=//div[@class='product-image-wrapper']/div[1]/div/a >> nth=4
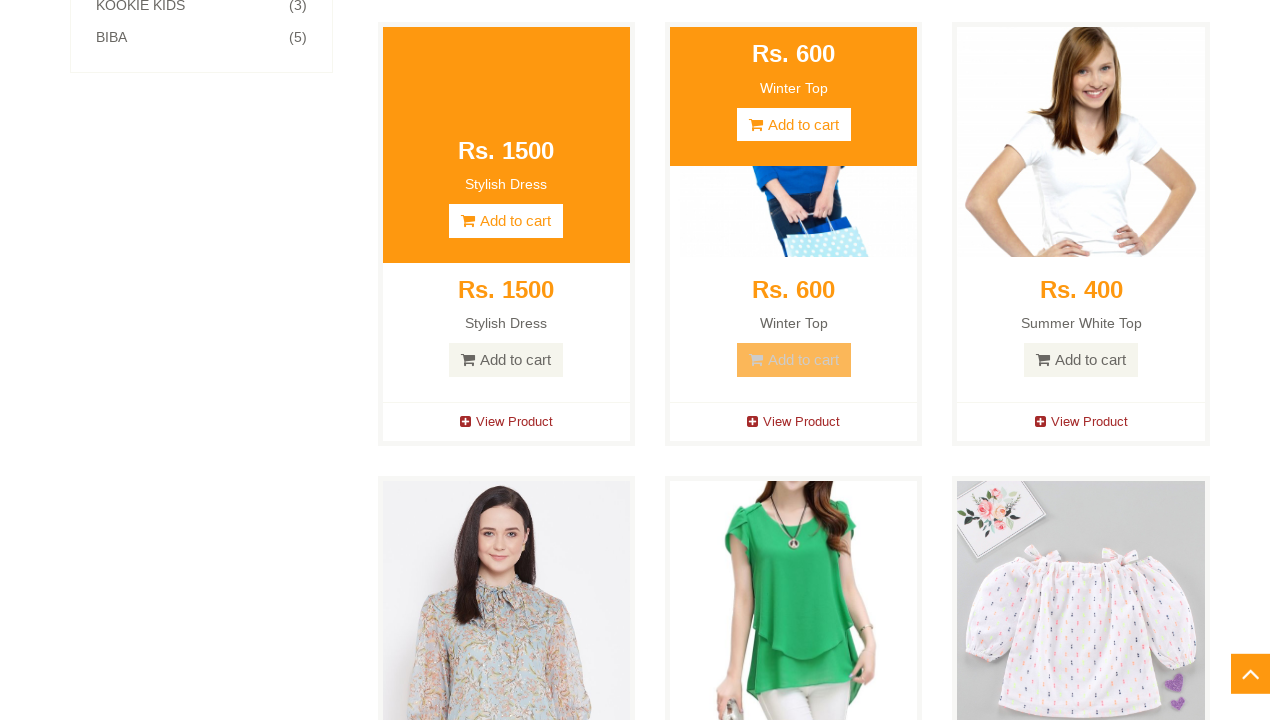

Waited 1 second to observe hover effect on product 5
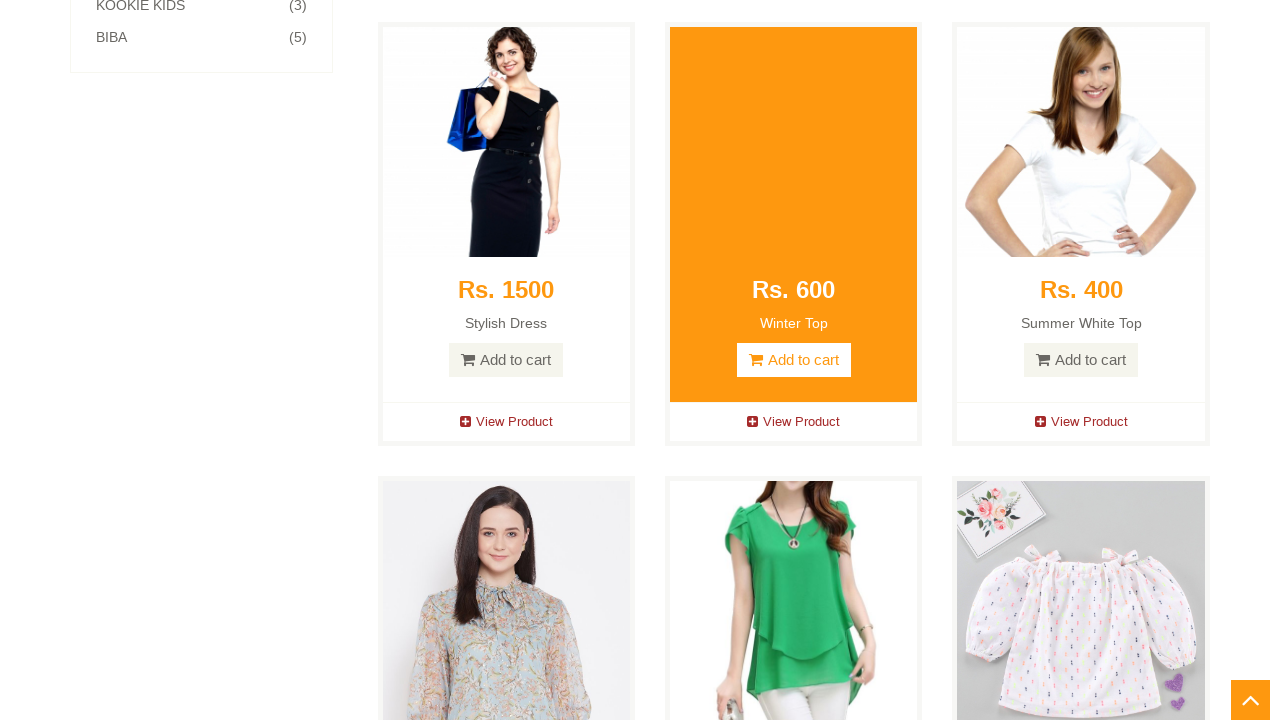

Hovered over product card 6 to trigger hover effect at (1081, 360) on xpath=//div[@class='product-image-wrapper']/div[1]/div/a >> nth=5
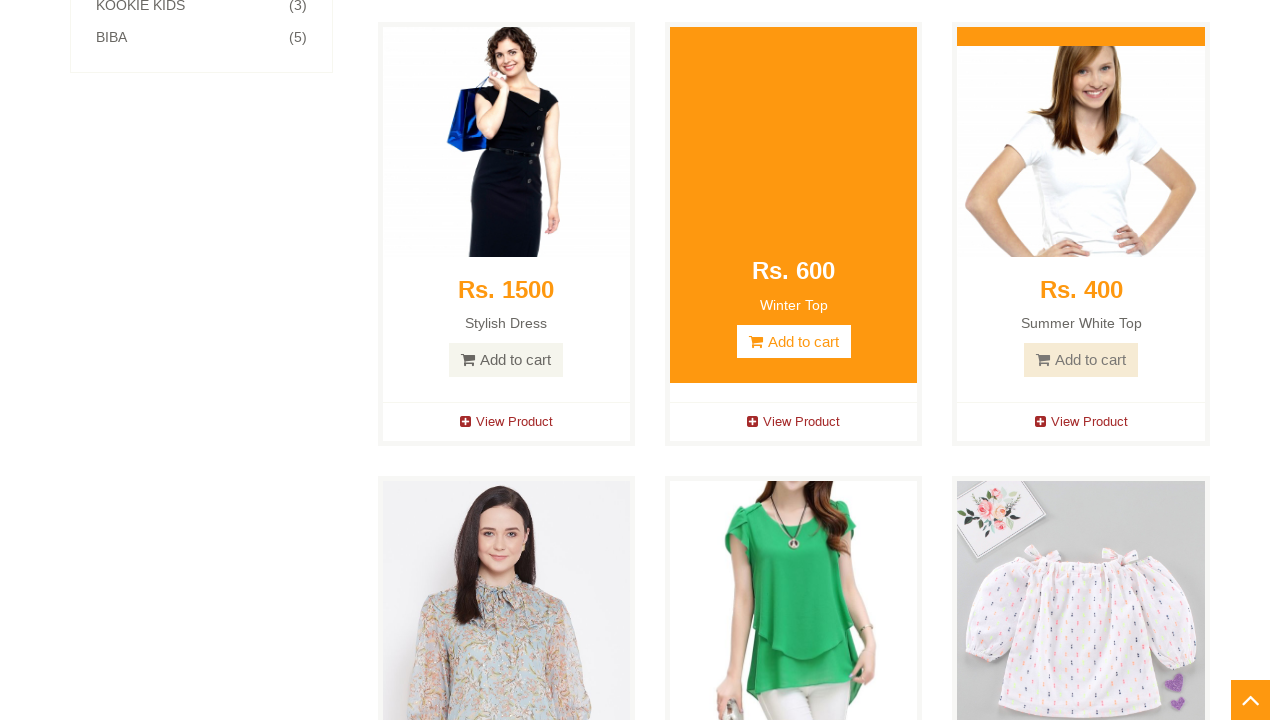

Waited 1 second to observe hover effect on product 6
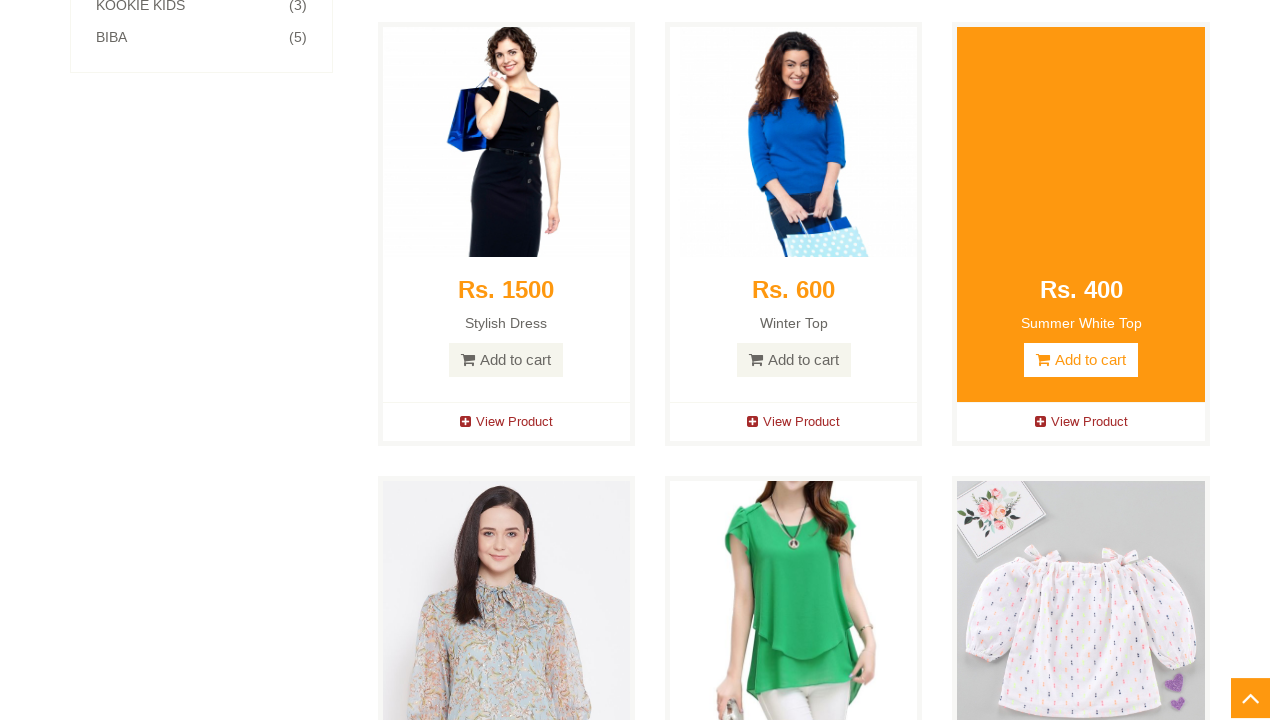

Hovered over product card 7 to trigger hover effect at (506, 361) on xpath=//div[@class='product-image-wrapper']/div[1]/div/a >> nth=6
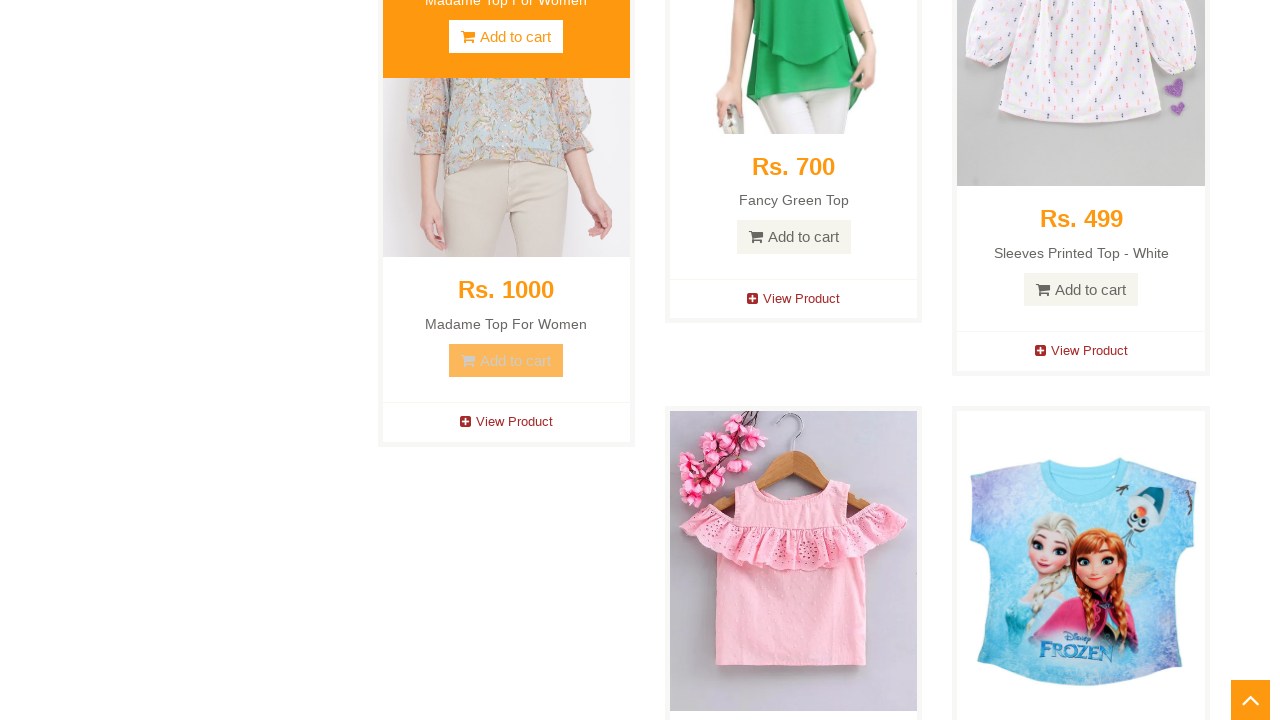

Waited 1 second to observe hover effect on product 7
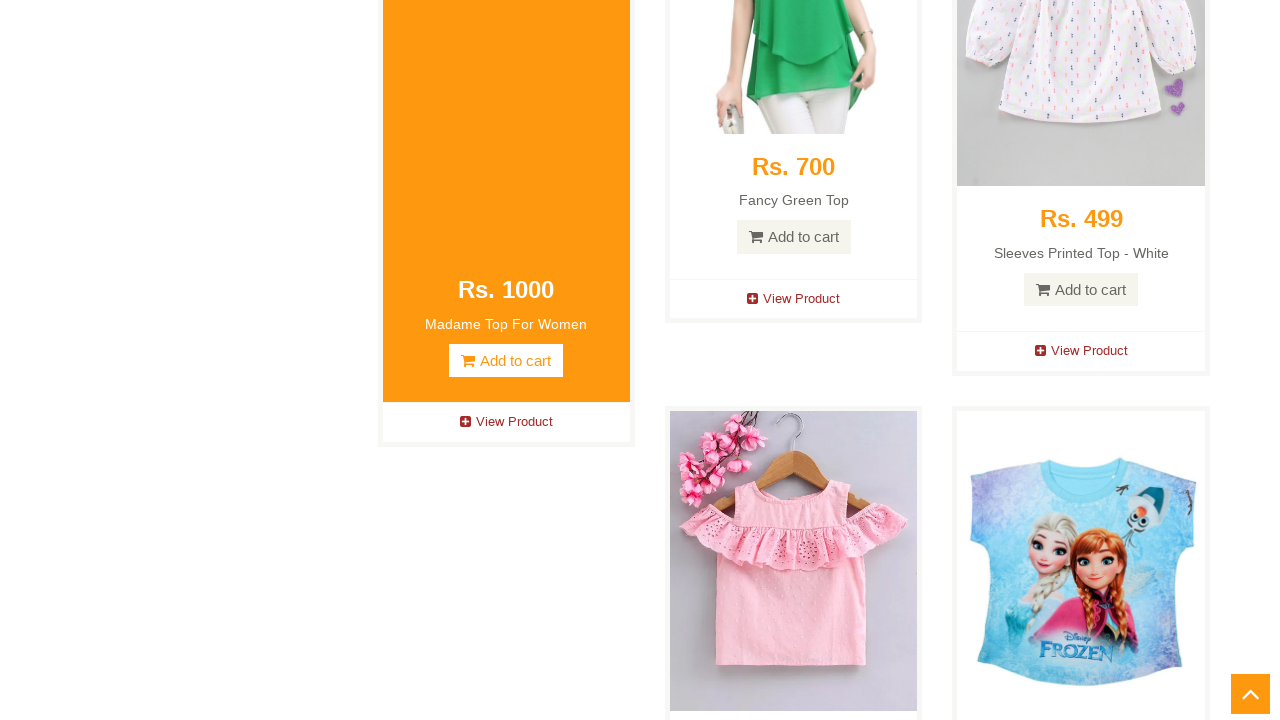

Hovered over product card 8 to trigger hover effect at (794, 237) on xpath=//div[@class='product-image-wrapper']/div[1]/div/a >> nth=7
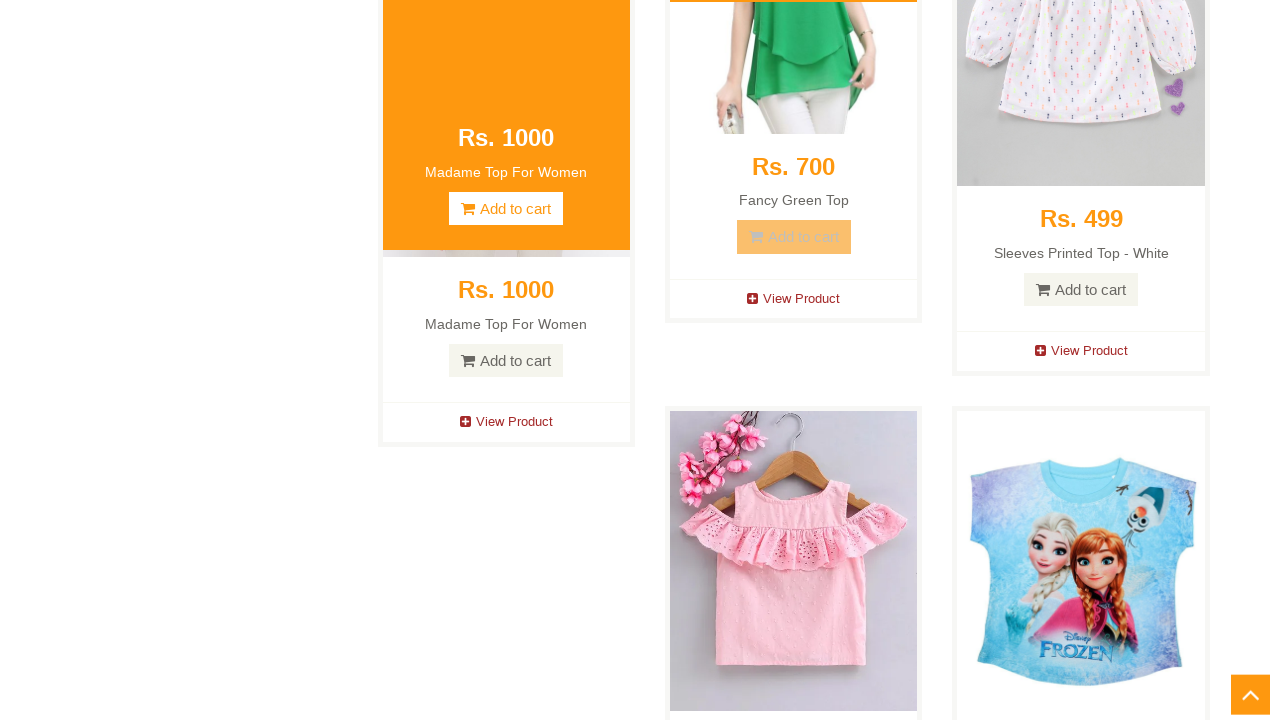

Waited 1 second to observe hover effect on product 8
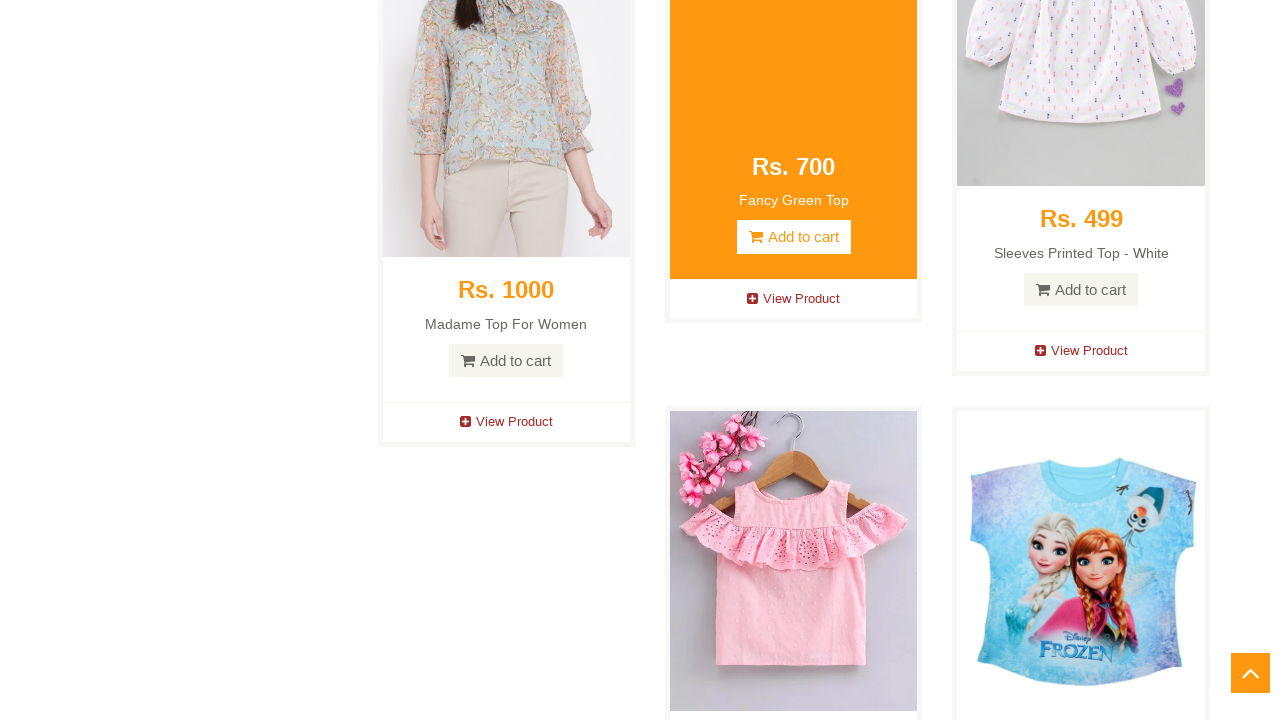

Hovered over product card 9 to trigger hover effect at (1081, 289) on xpath=//div[@class='product-image-wrapper']/div[1]/div/a >> nth=8
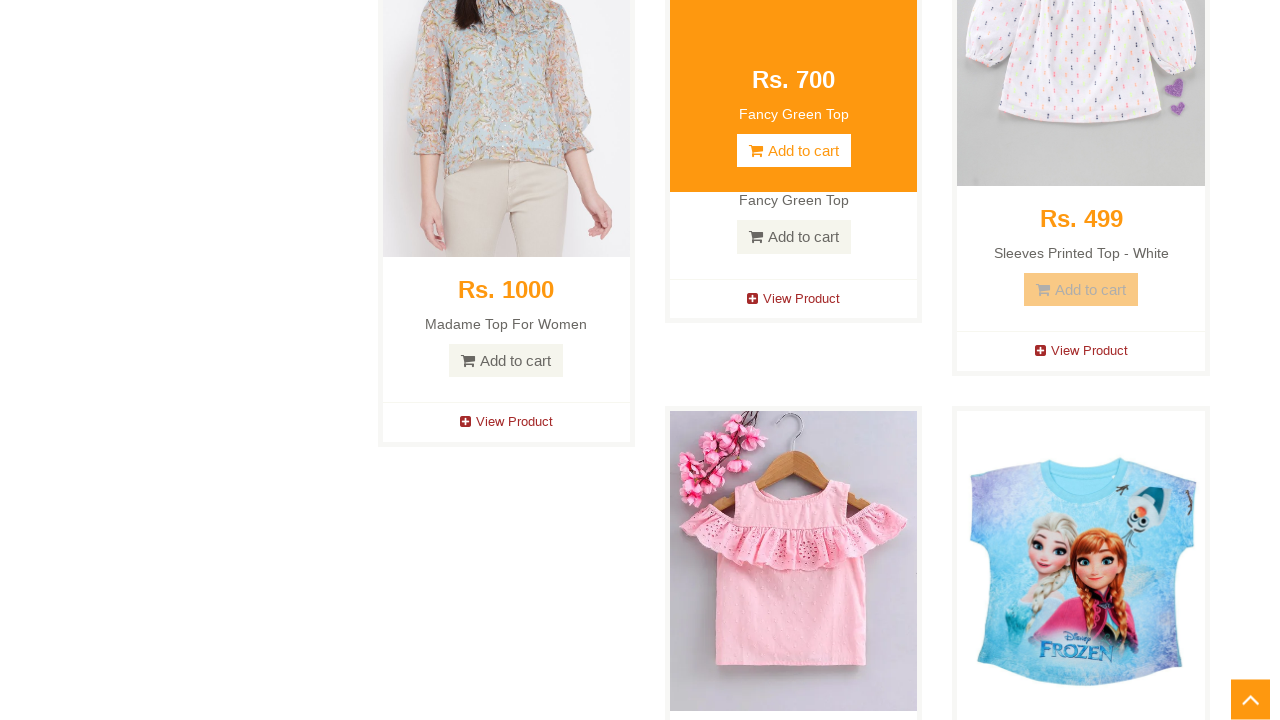

Waited 1 second to observe hover effect on product 9
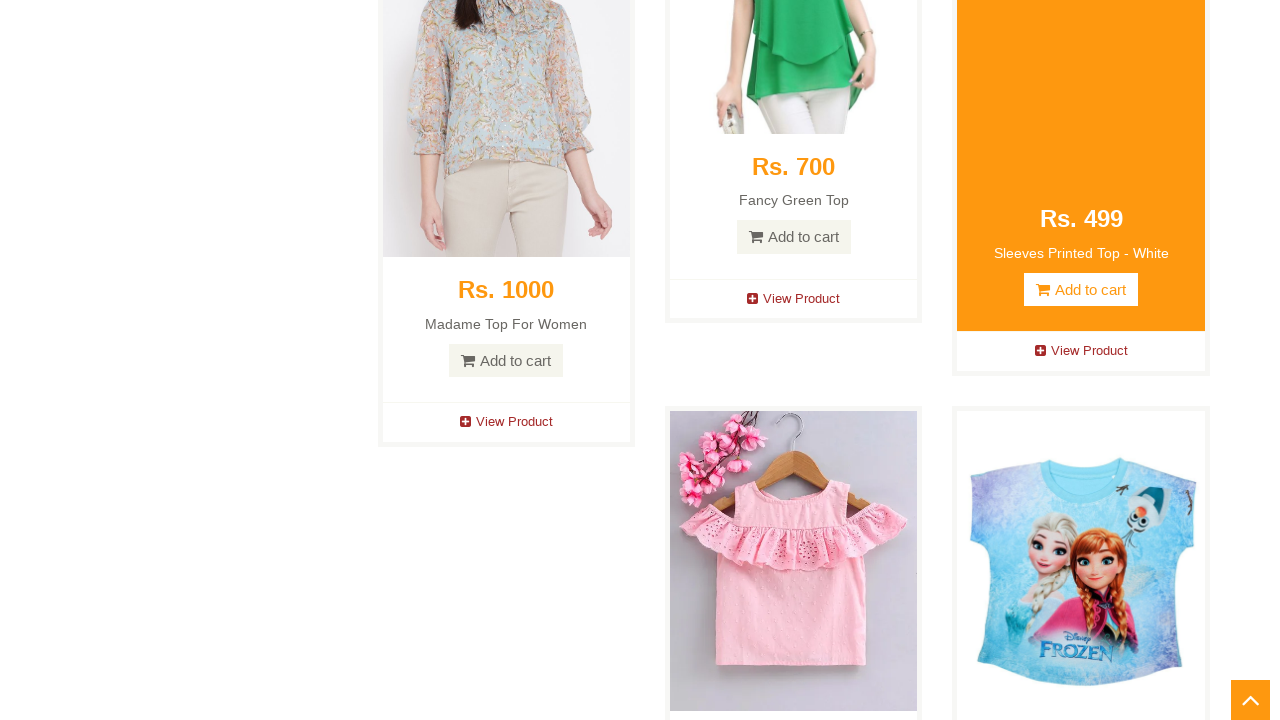

Hovered over product card 10 to trigger hover effect at (794, 361) on xpath=//div[@class='product-image-wrapper']/div[1]/div/a >> nth=9
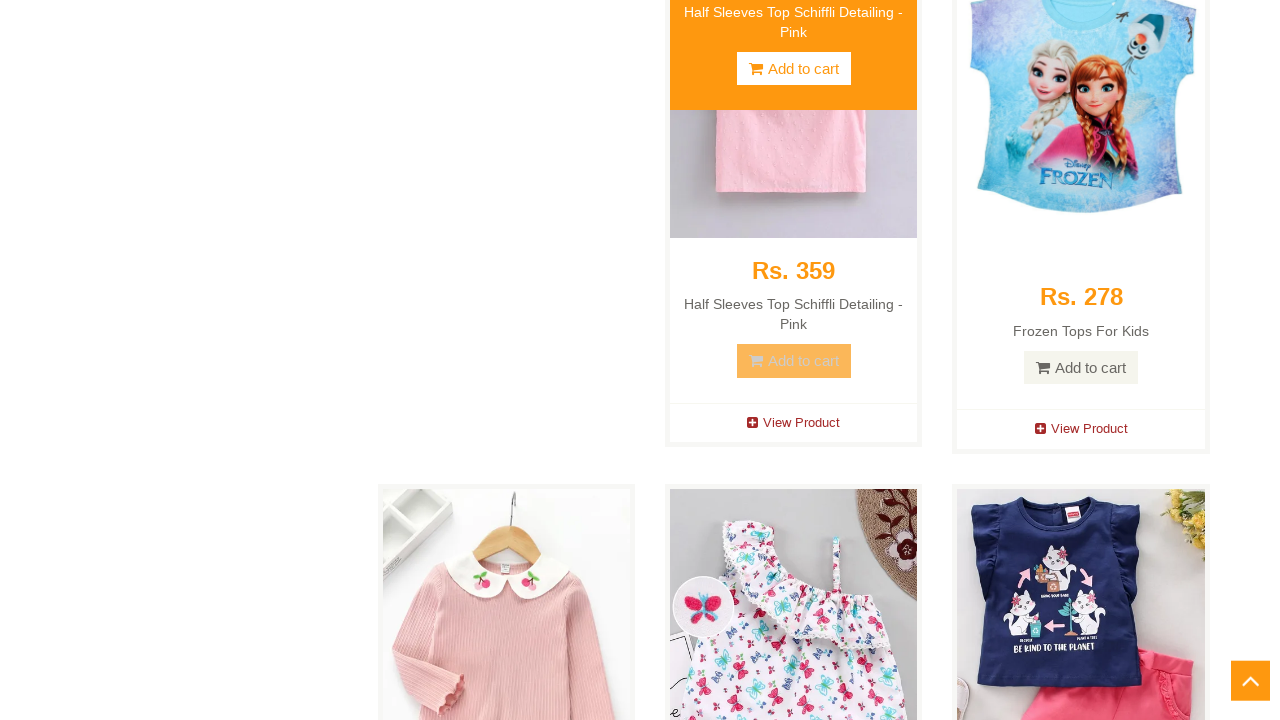

Waited 1 second to observe hover effect on product 10
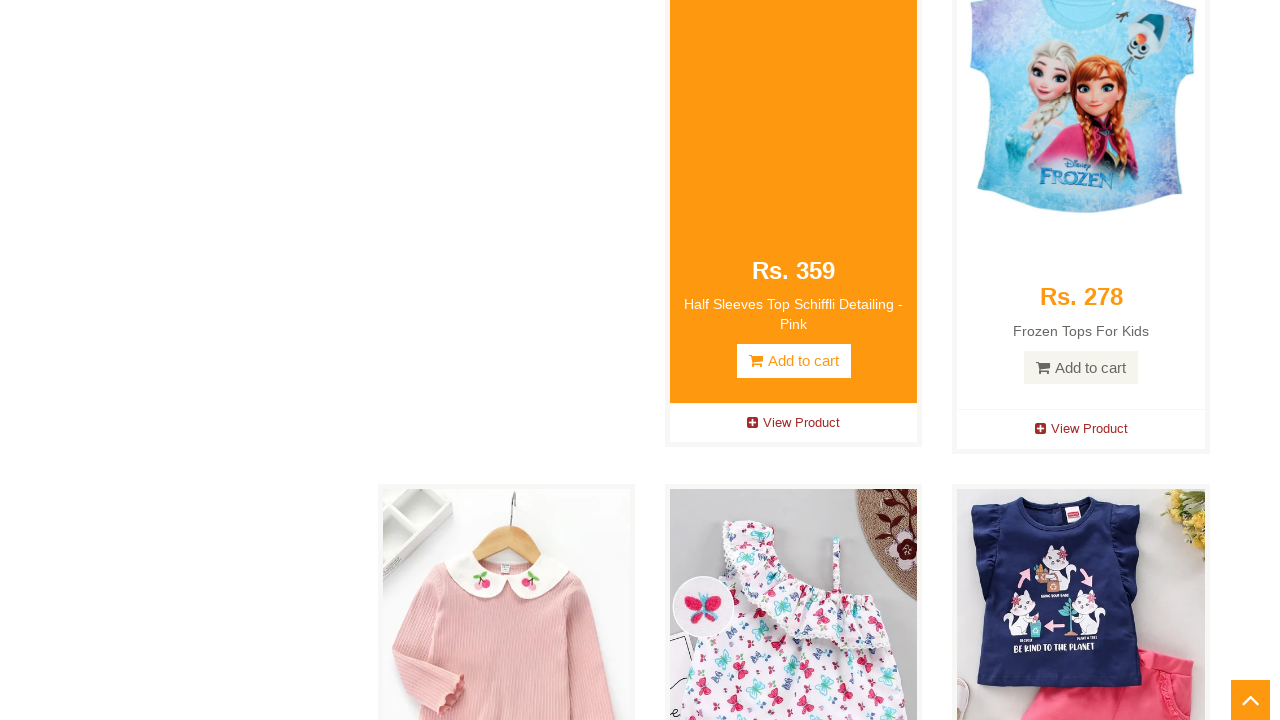

Hovered over product card 11 to trigger hover effect at (1081, 367) on xpath=//div[@class='product-image-wrapper']/div[1]/div/a >> nth=10
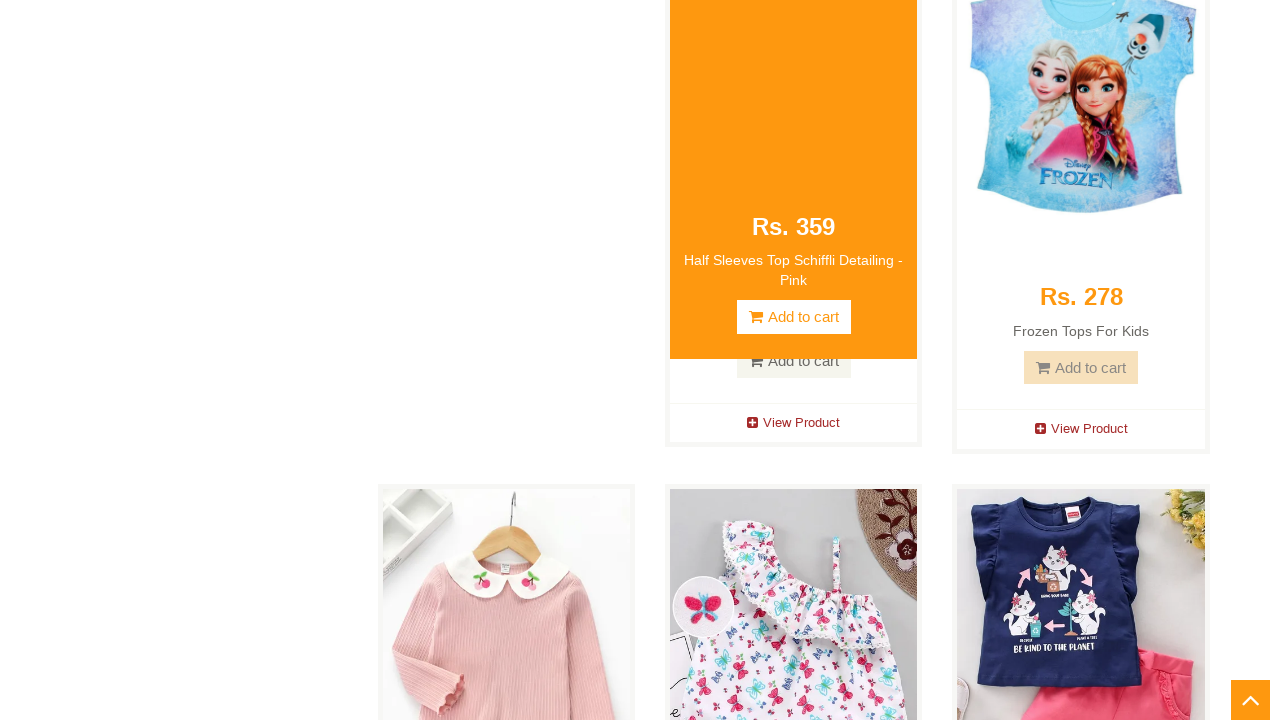

Waited 1 second to observe hover effect on product 11
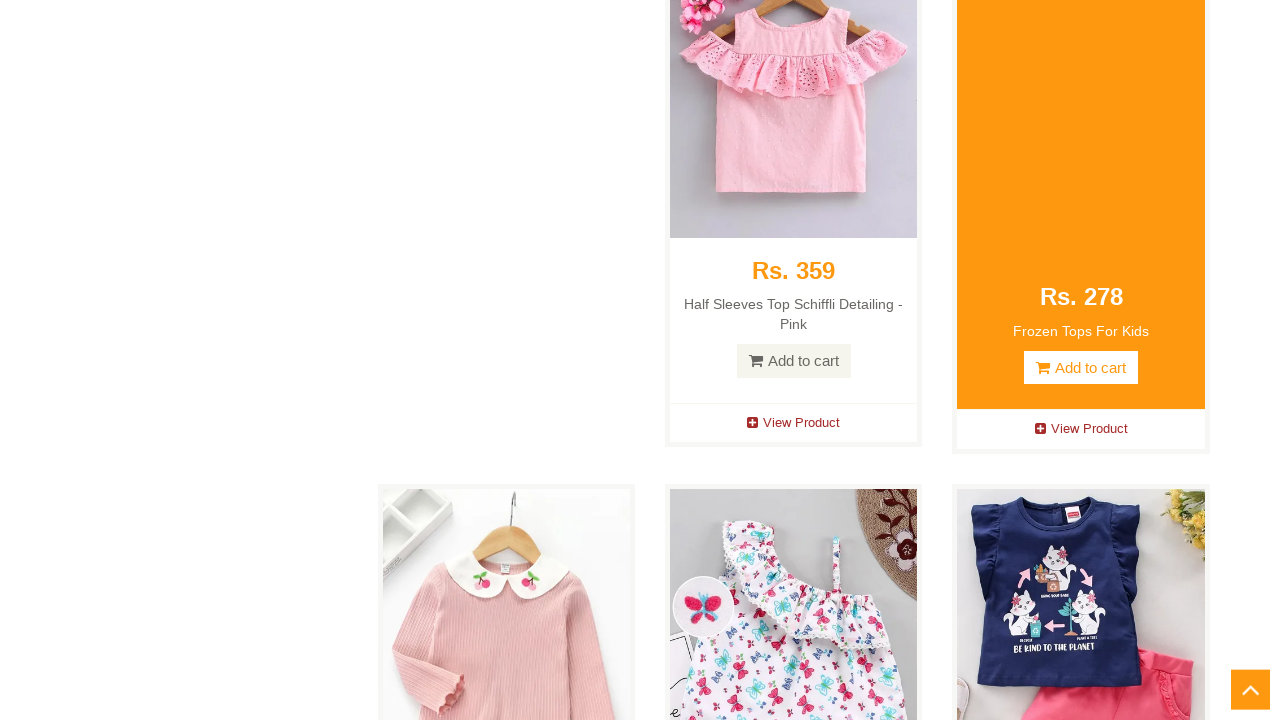

Hovered over product card 12 to trigger hover effect at (506, 361) on xpath=//div[@class='product-image-wrapper']/div[1]/div/a >> nth=11
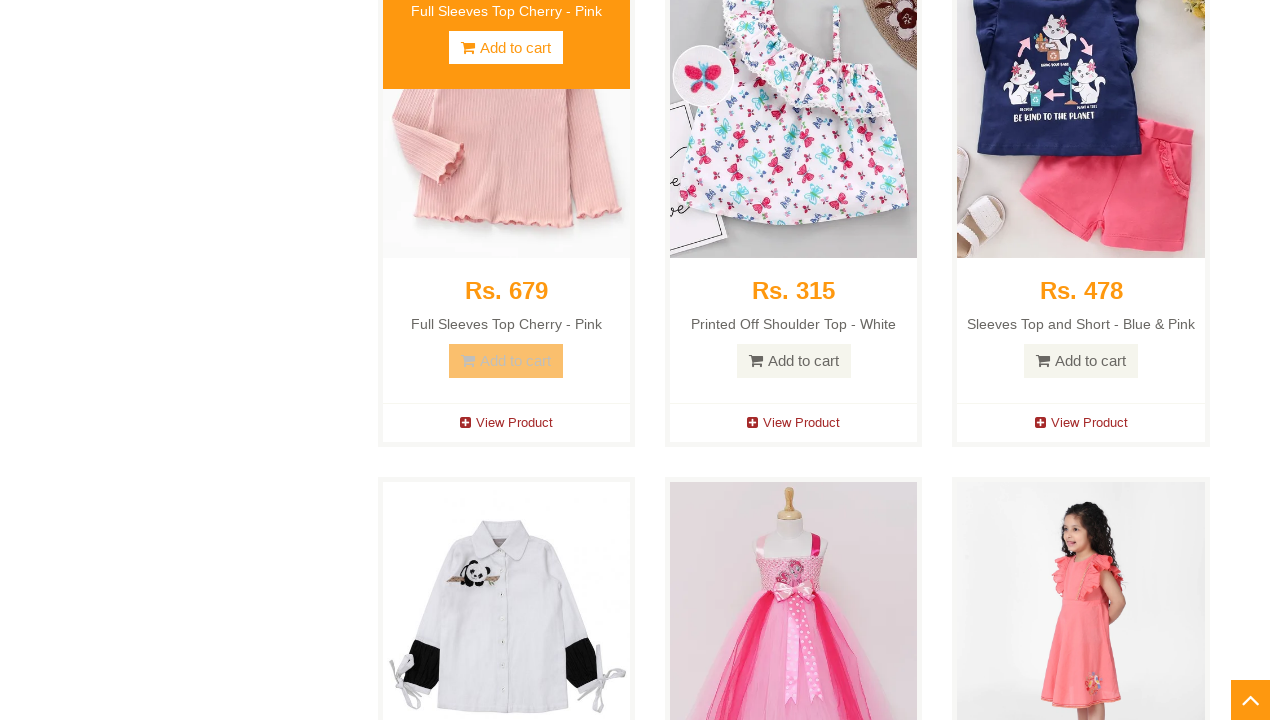

Waited 1 second to observe hover effect on product 12
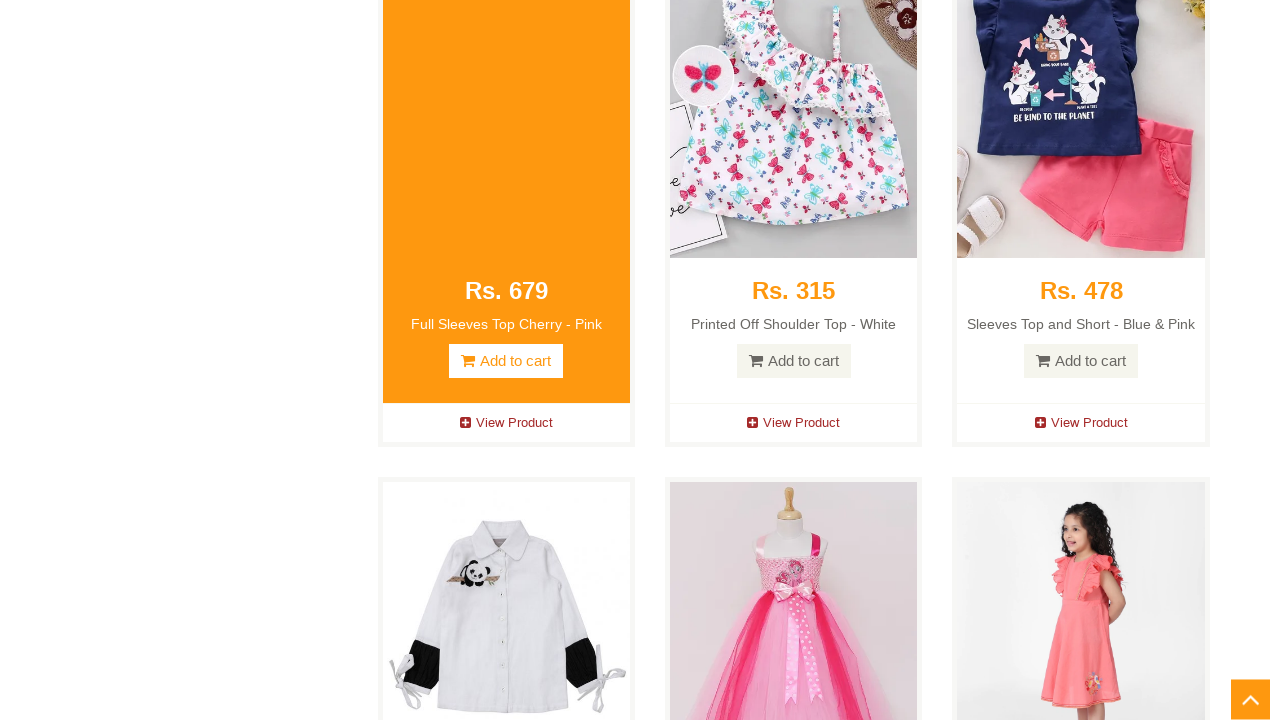

Hovered over product card 13 to trigger hover effect at (794, 361) on xpath=//div[@class='product-image-wrapper']/div[1]/div/a >> nth=12
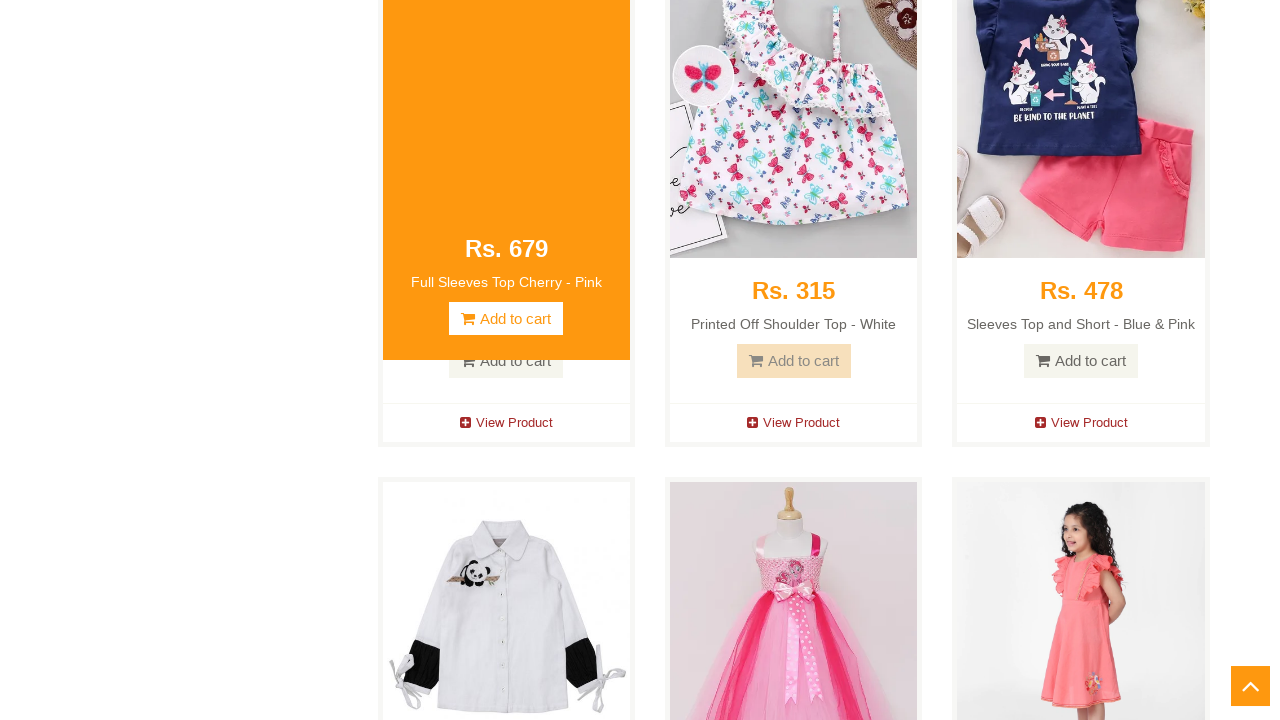

Waited 1 second to observe hover effect on product 13
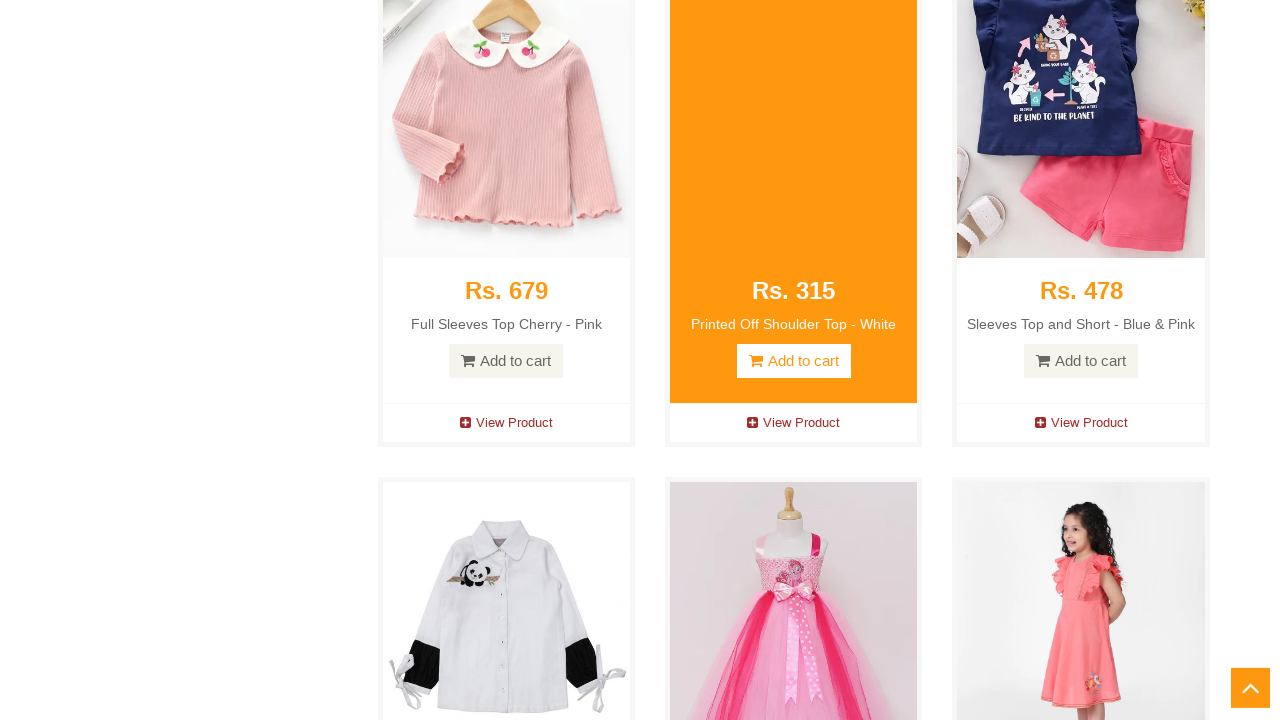

Hovered over product card 14 to trigger hover effect at (1081, 361) on xpath=//div[@class='product-image-wrapper']/div[1]/div/a >> nth=13
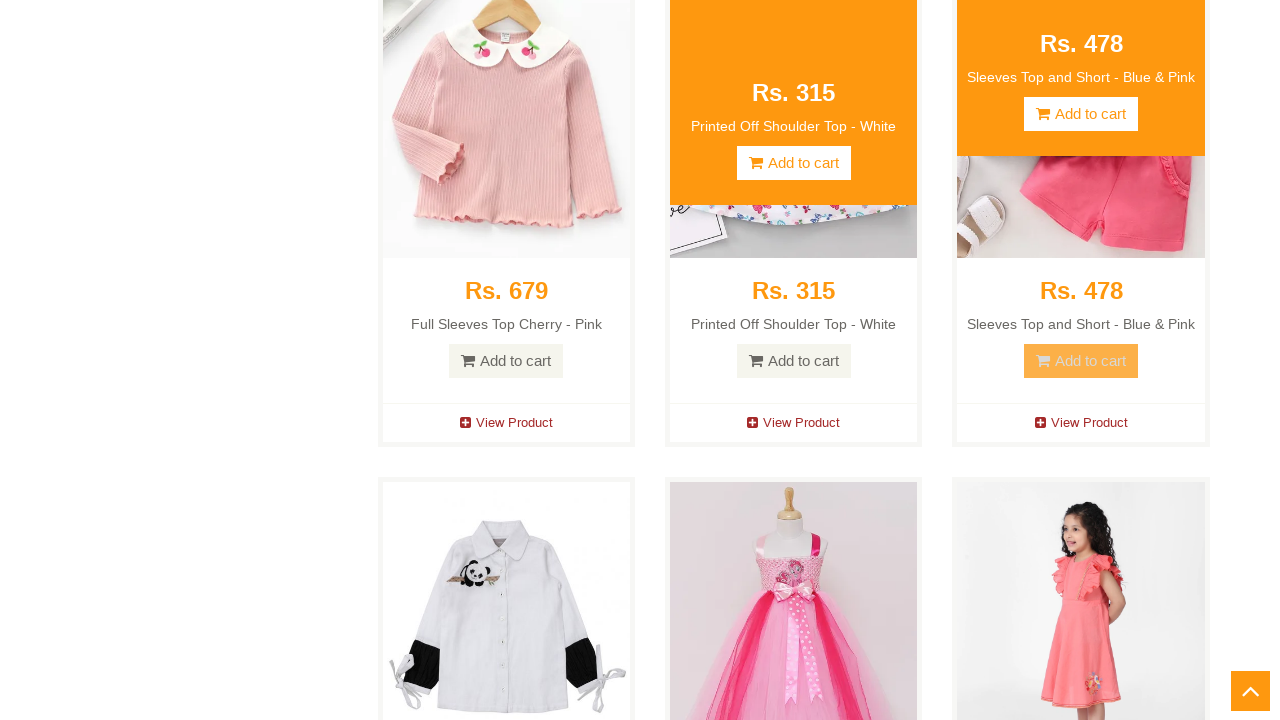

Waited 1 second to observe hover effect on product 14
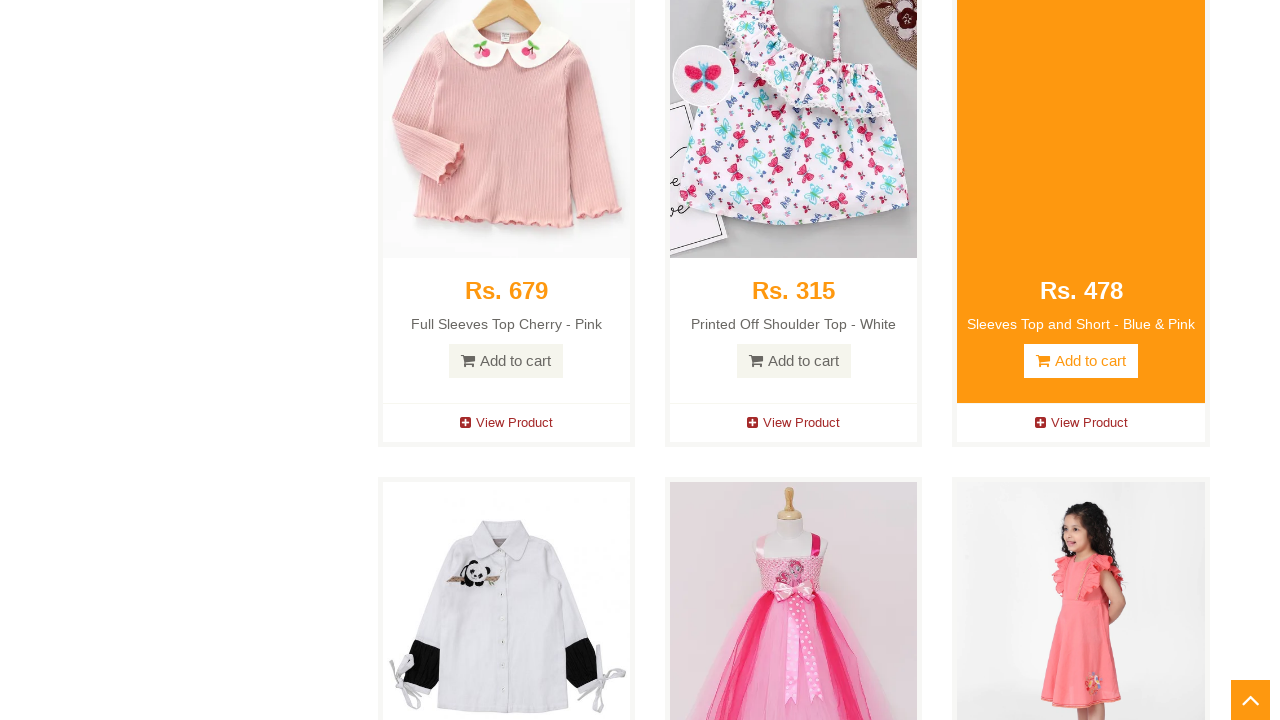

Hovered over product card 15 to trigger hover effect at (506, 361) on xpath=//div[@class='product-image-wrapper']/div[1]/div/a >> nth=14
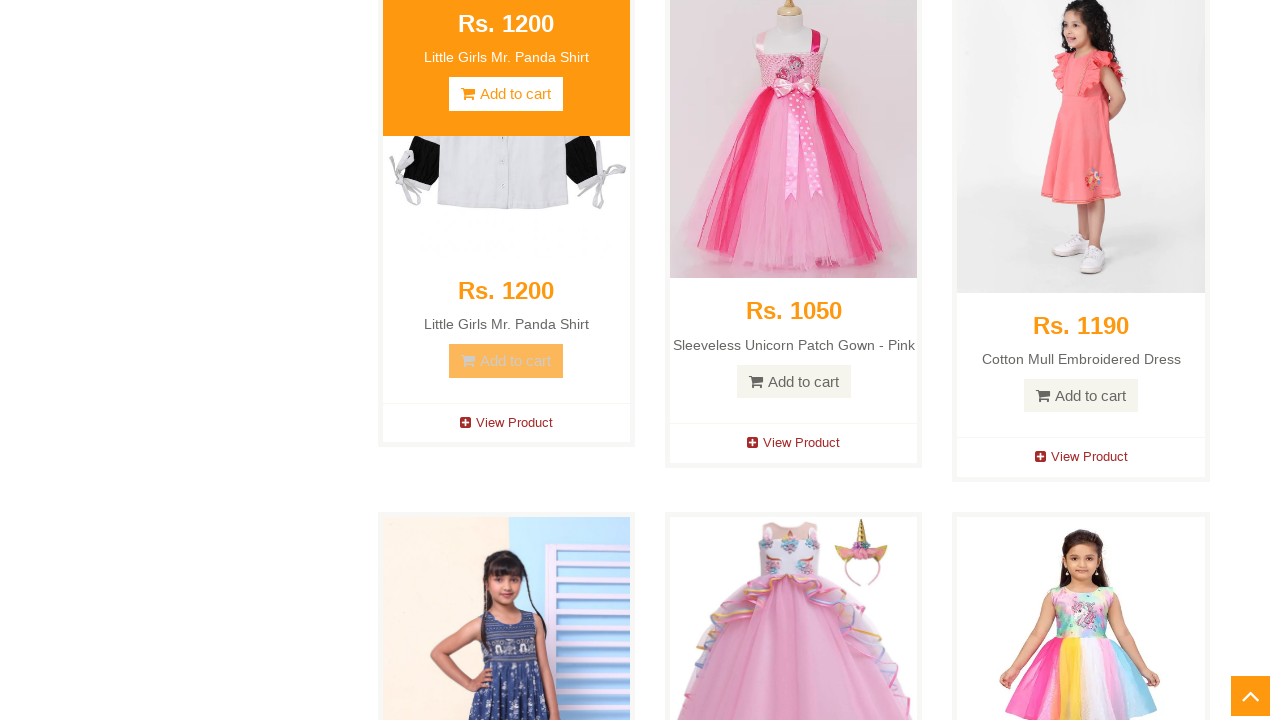

Waited 1 second to observe hover effect on product 15
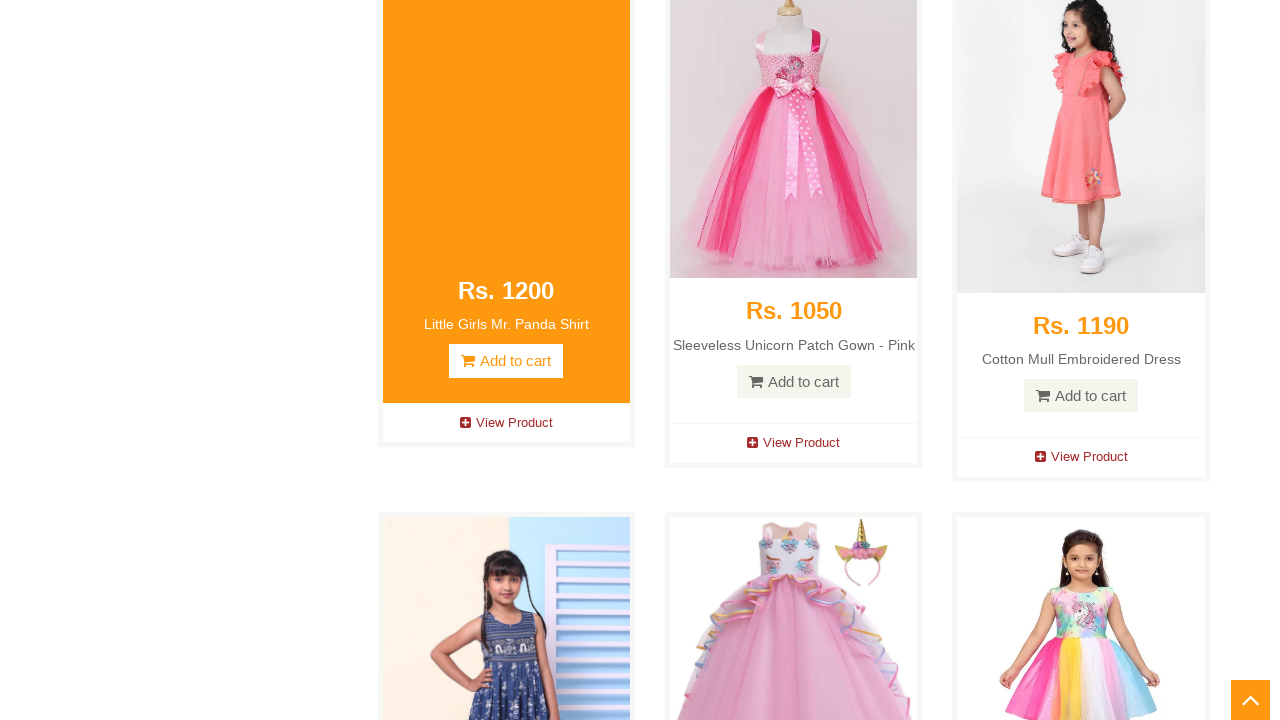

Hovered over product card 16 to trigger hover effect at (794, 381) on xpath=//div[@class='product-image-wrapper']/div[1]/div/a >> nth=15
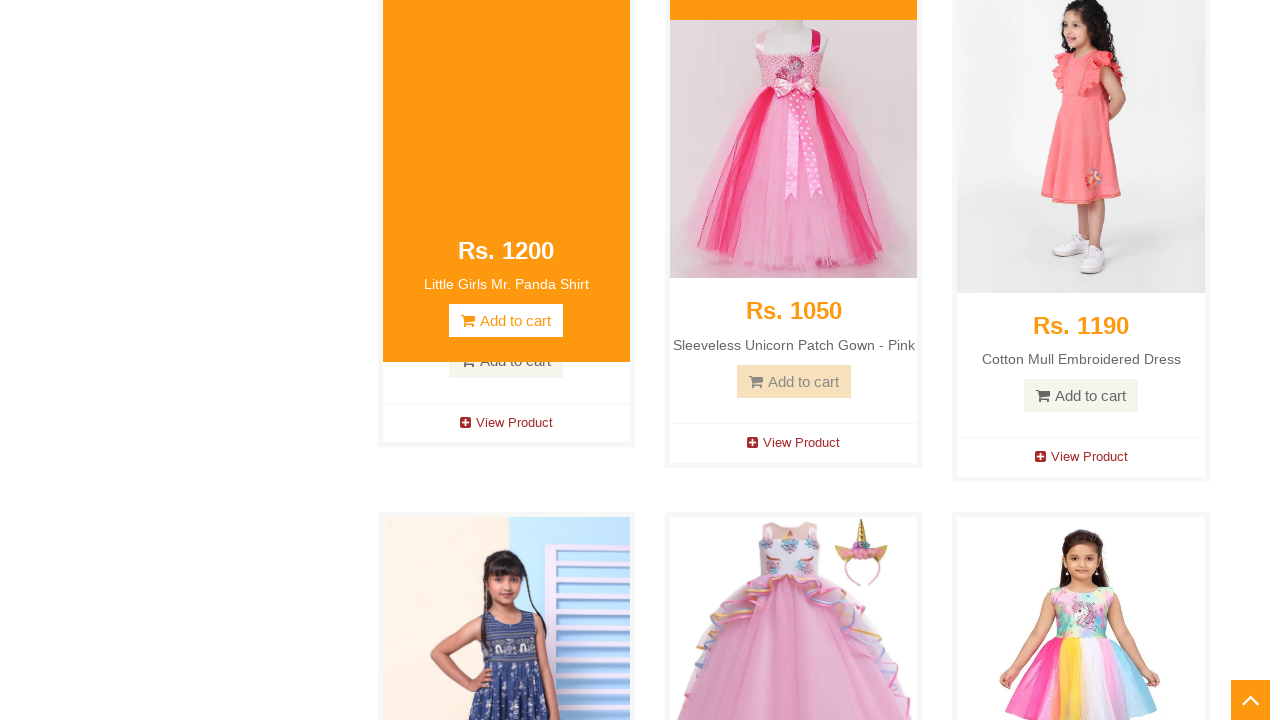

Waited 1 second to observe hover effect on product 16
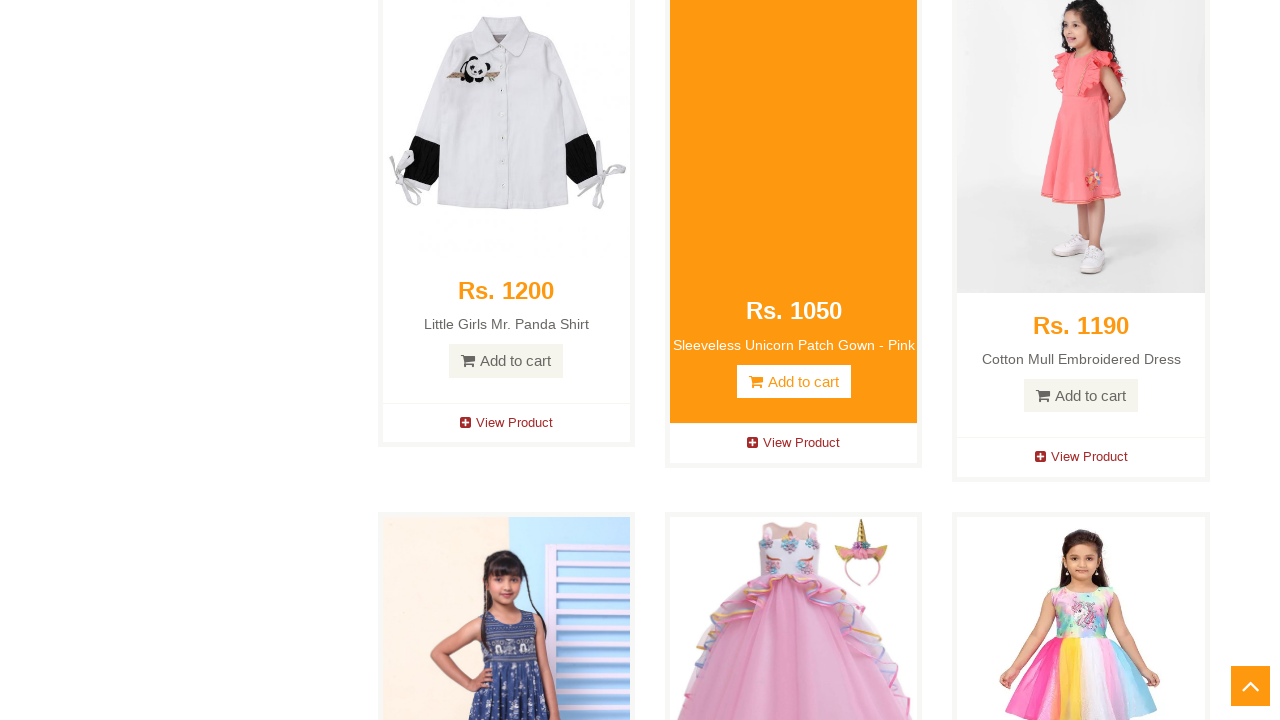

Hovered over product card 17 to trigger hover effect at (1081, 396) on xpath=//div[@class='product-image-wrapper']/div[1]/div/a >> nth=16
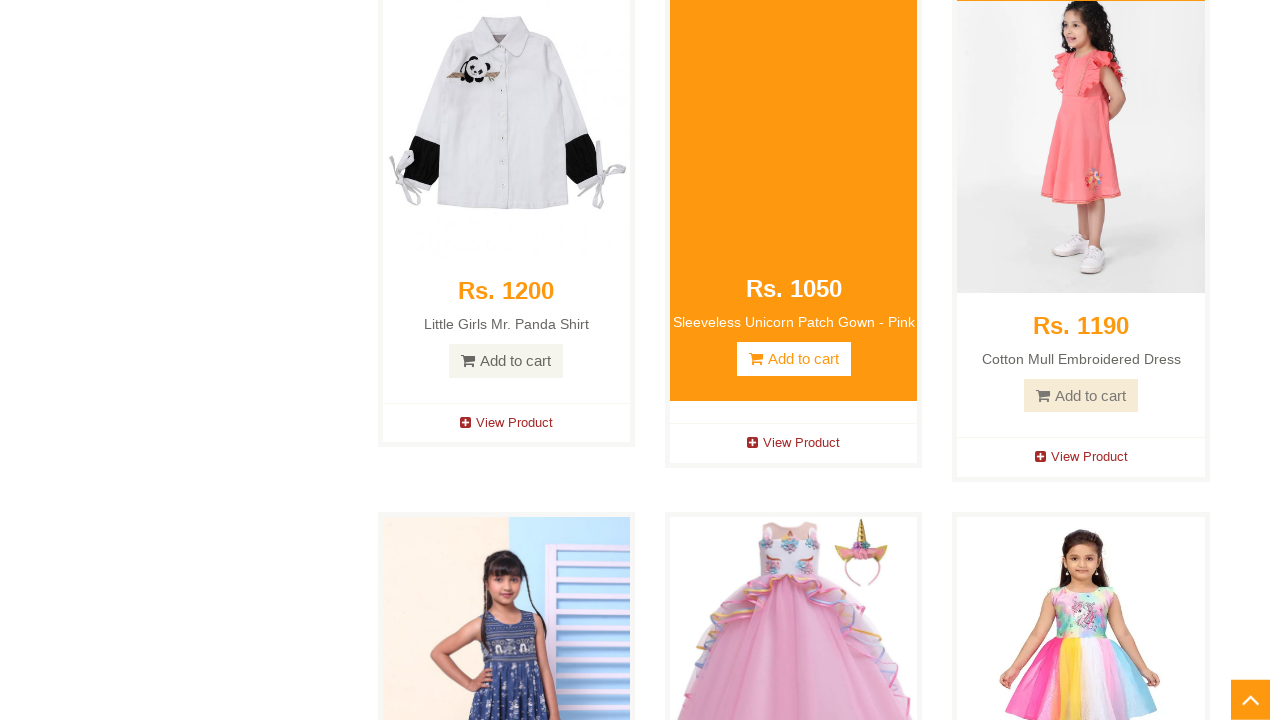

Waited 1 second to observe hover effect on product 17
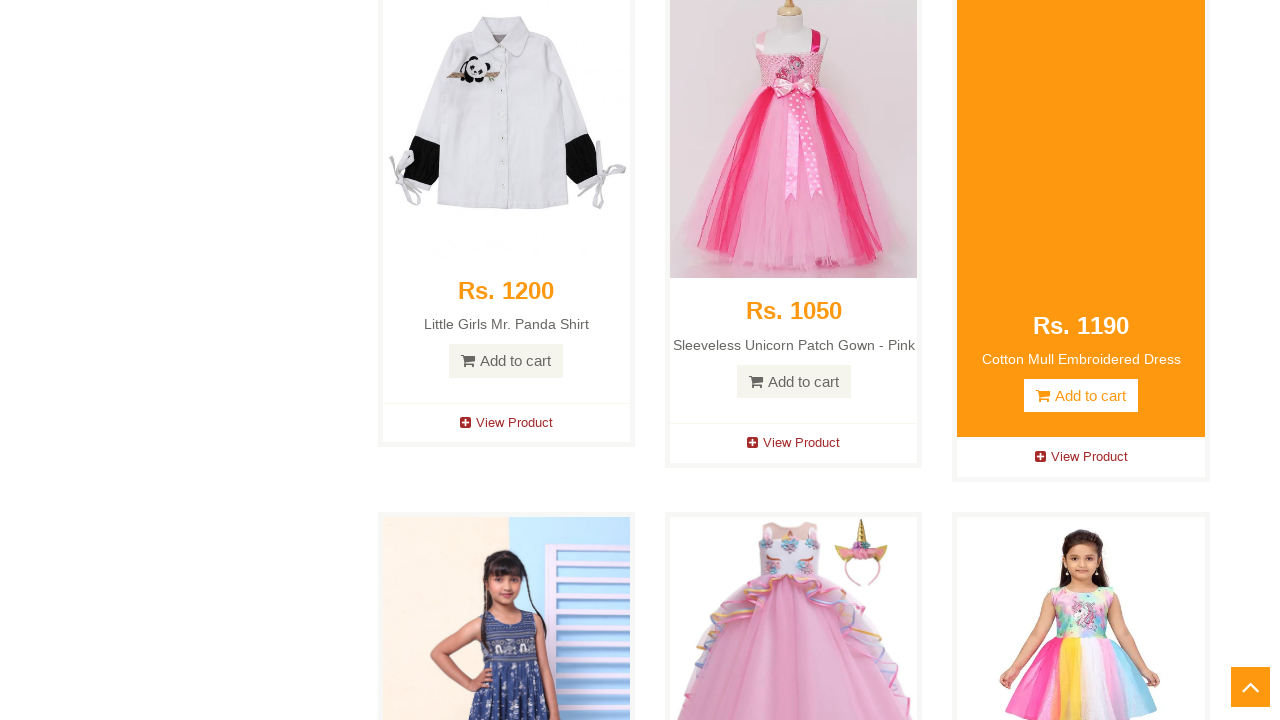

Hovered over product card 18 to trigger hover effect at (506, 360) on xpath=//div[@class='product-image-wrapper']/div[1]/div/a >> nth=17
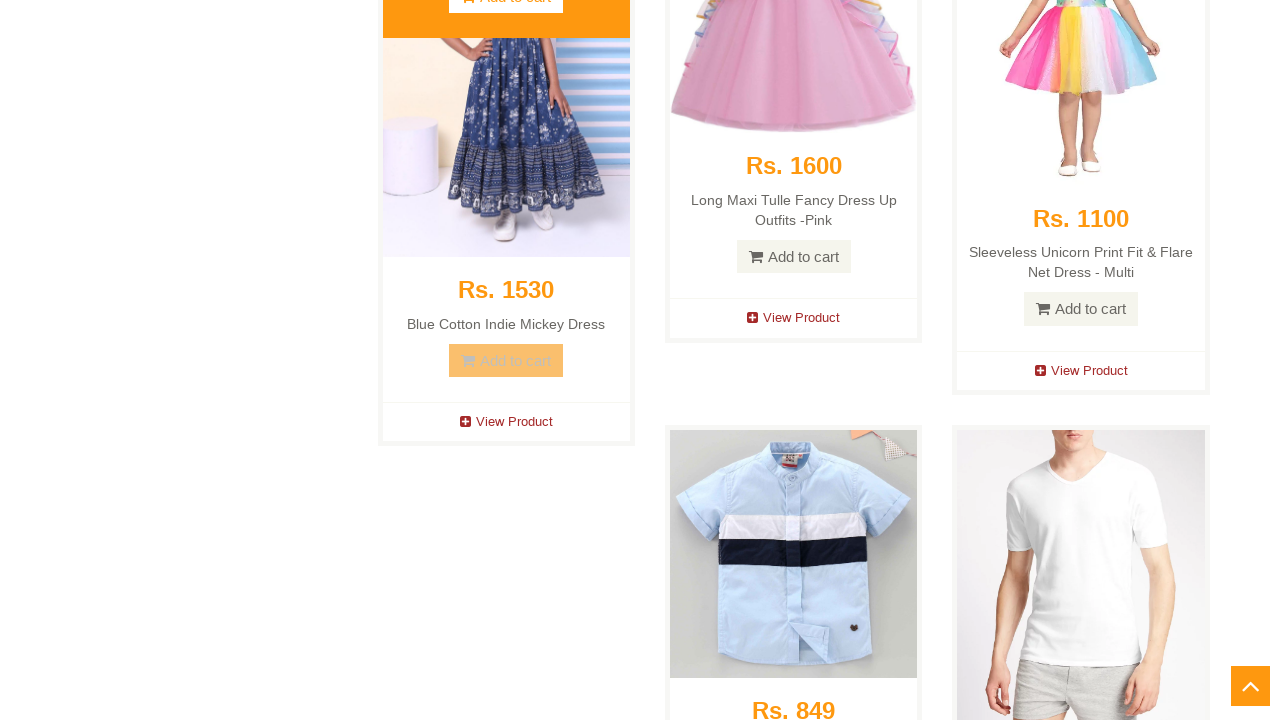

Waited 1 second to observe hover effect on product 18
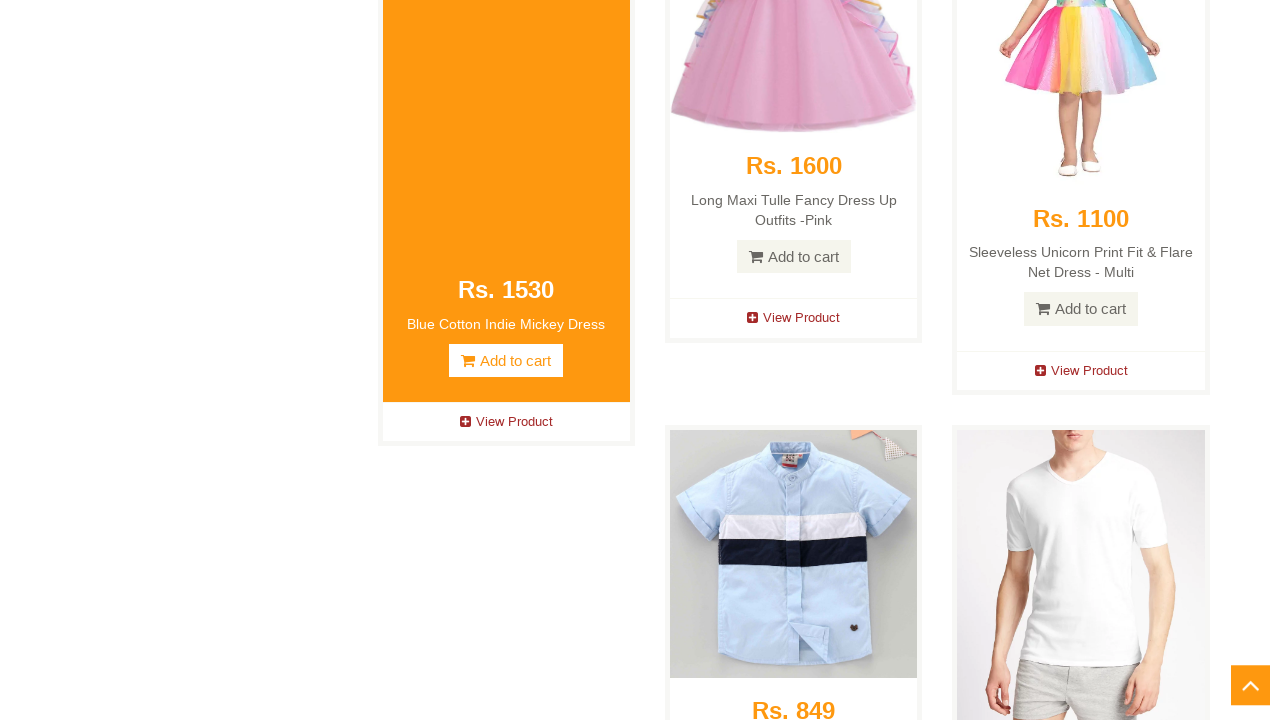

Hovered over product card 19 to trigger hover effect at (794, 256) on xpath=//div[@class='product-image-wrapper']/div[1]/div/a >> nth=18
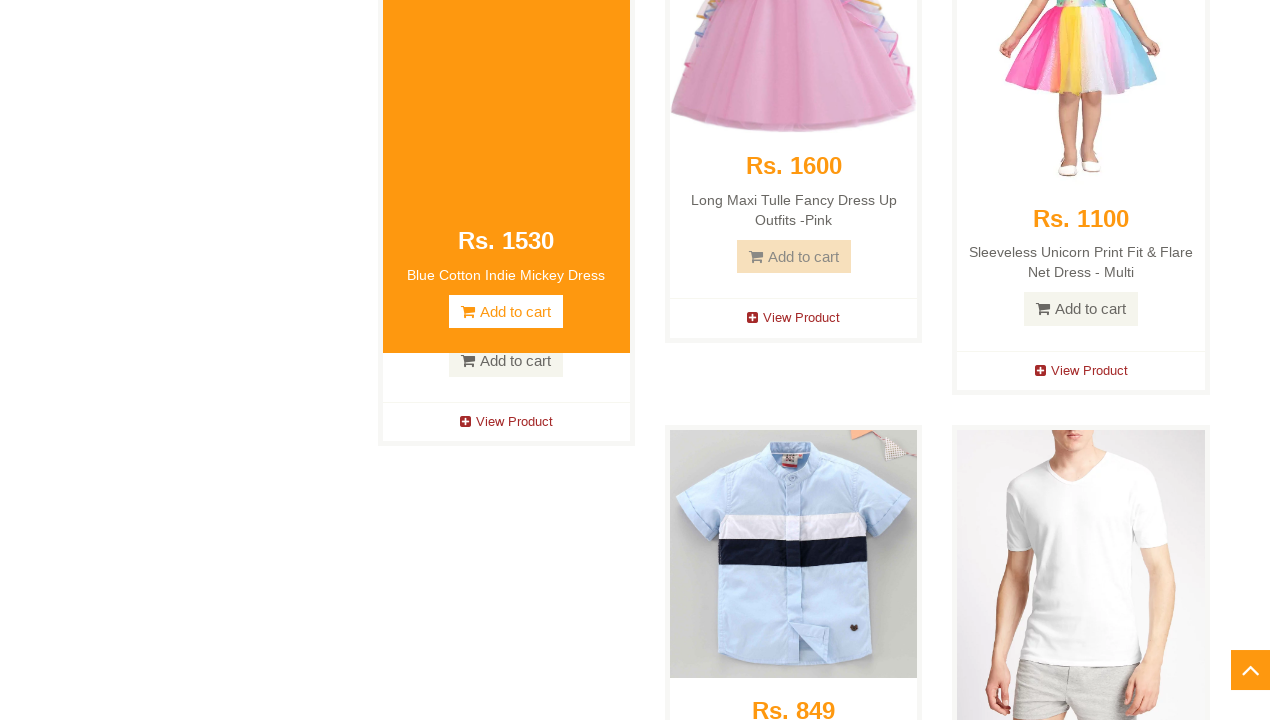

Waited 1 second to observe hover effect on product 19
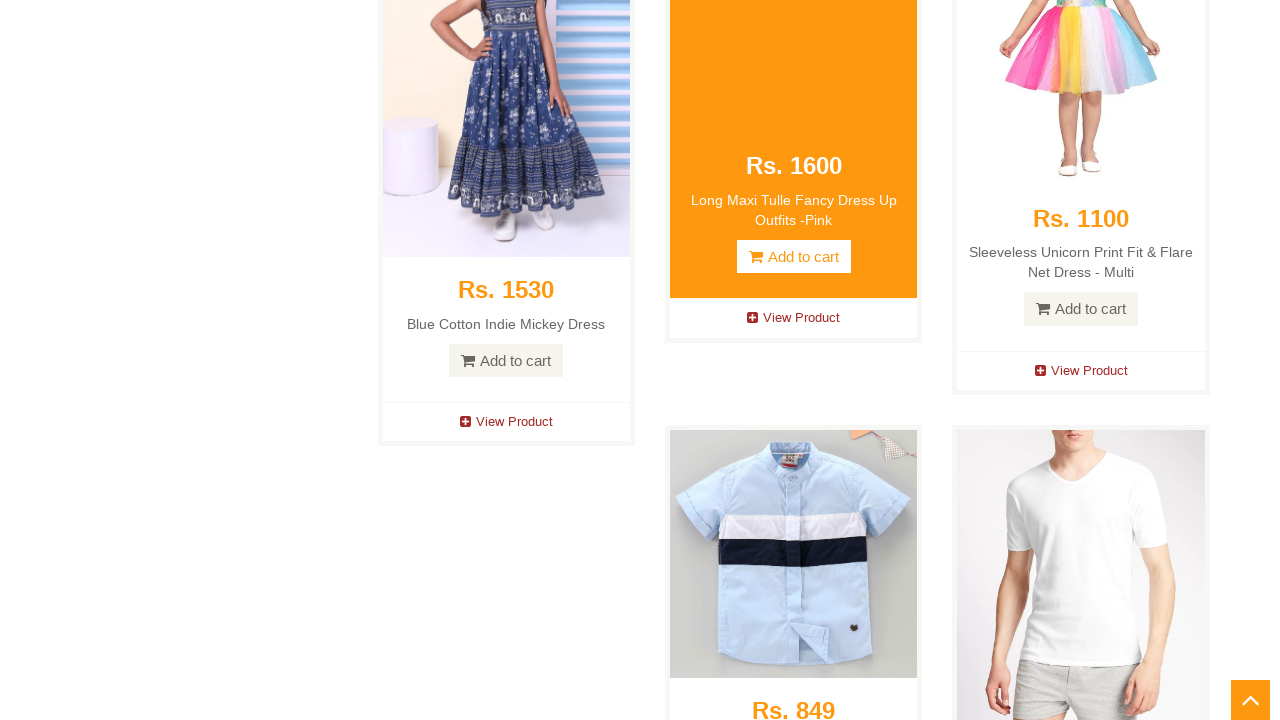

Hovered over product card 20 to trigger hover effect at (1081, 309) on xpath=//div[@class='product-image-wrapper']/div[1]/div/a >> nth=19
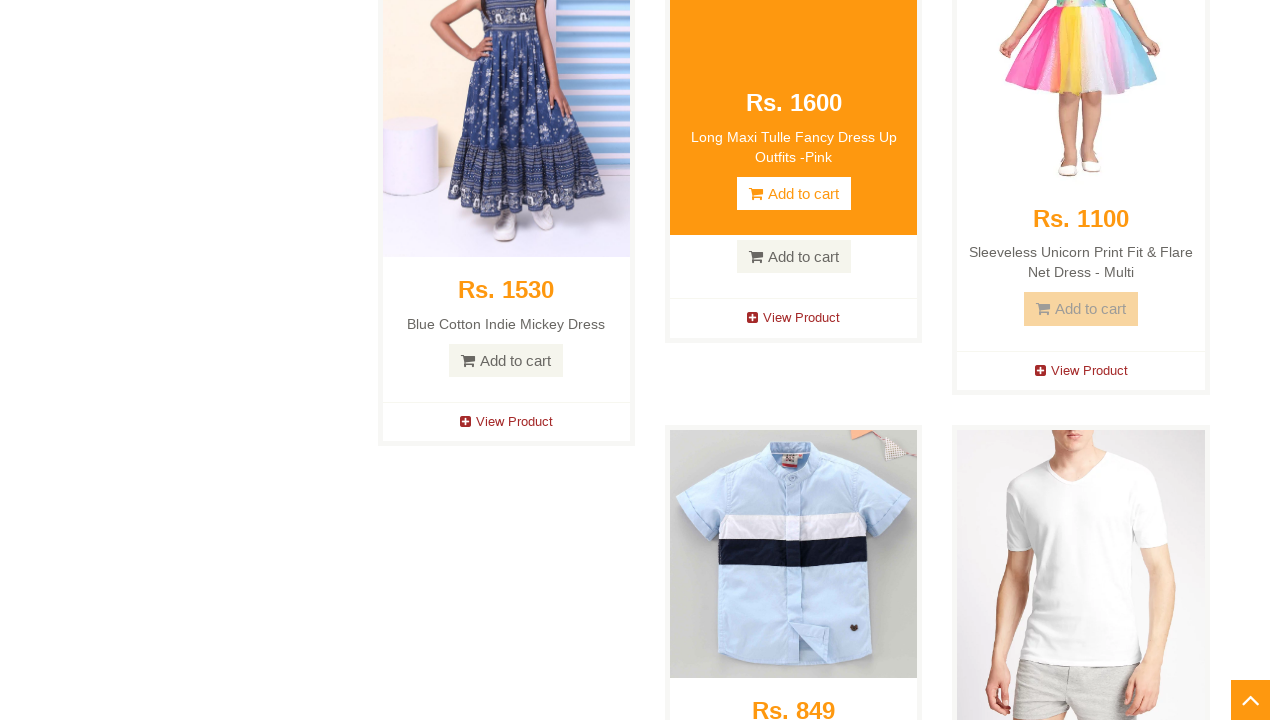

Waited 1 second to observe hover effect on product 20
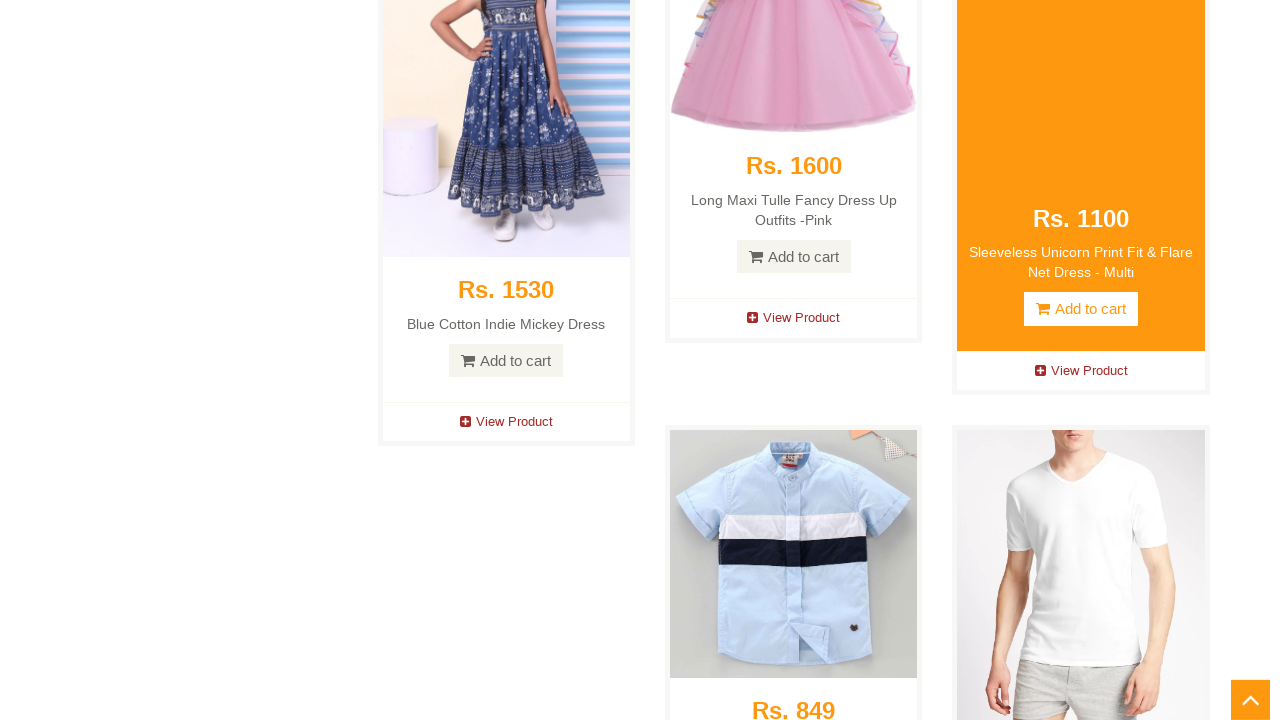

Hovered over product card 21 to trigger hover effect at (794, 361) on xpath=//div[@class='product-image-wrapper']/div[1]/div/a >> nth=20
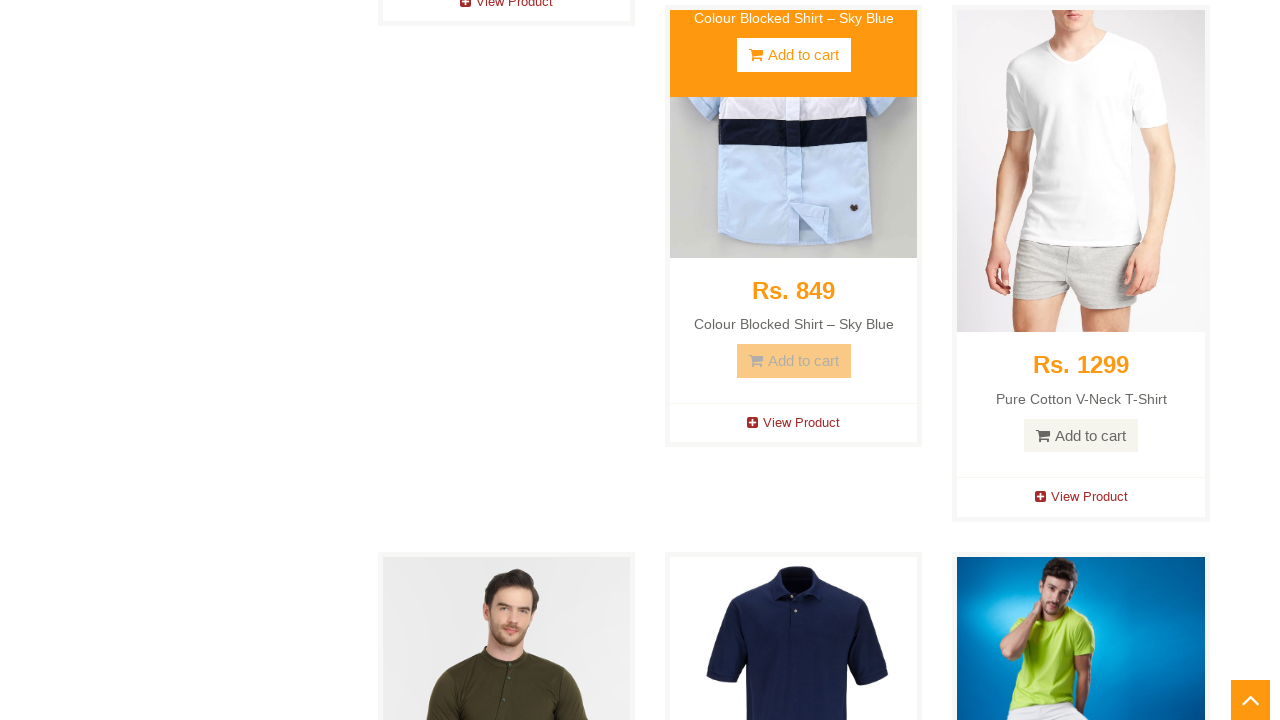

Waited 1 second to observe hover effect on product 21
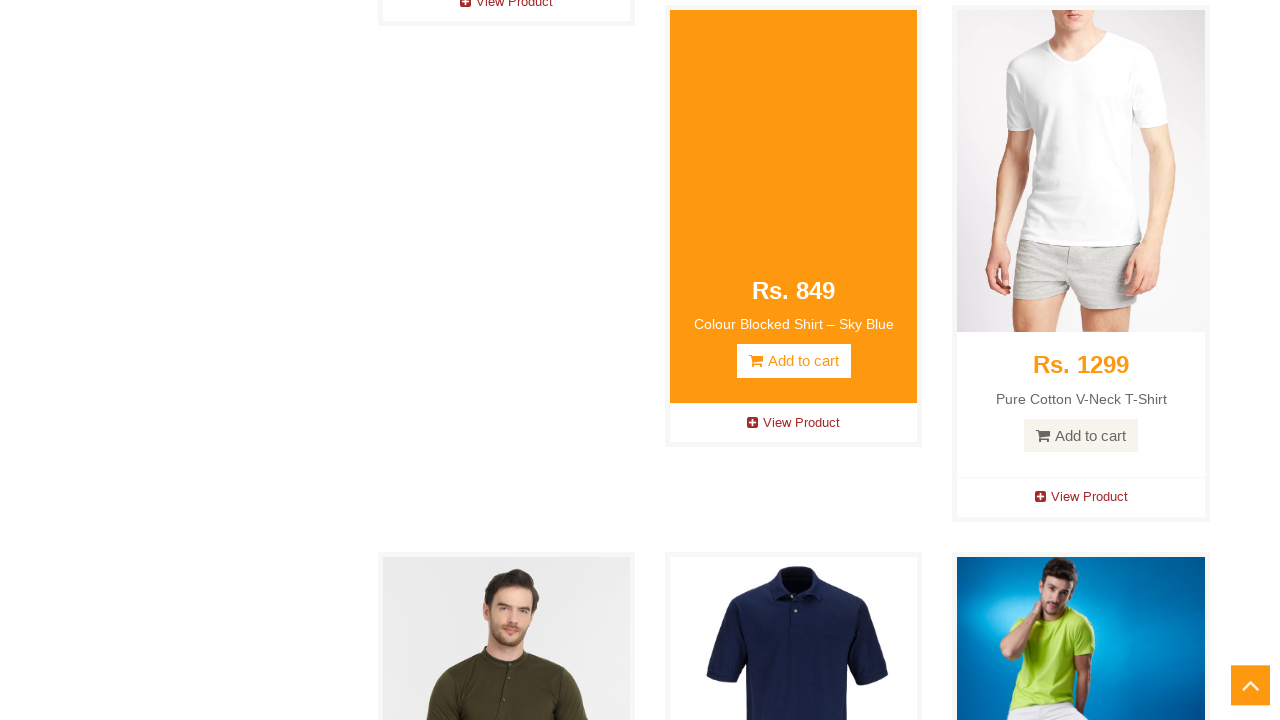

Hovered over product card 22 to trigger hover effect at (1081, 435) on xpath=//div[@class='product-image-wrapper']/div[1]/div/a >> nth=21
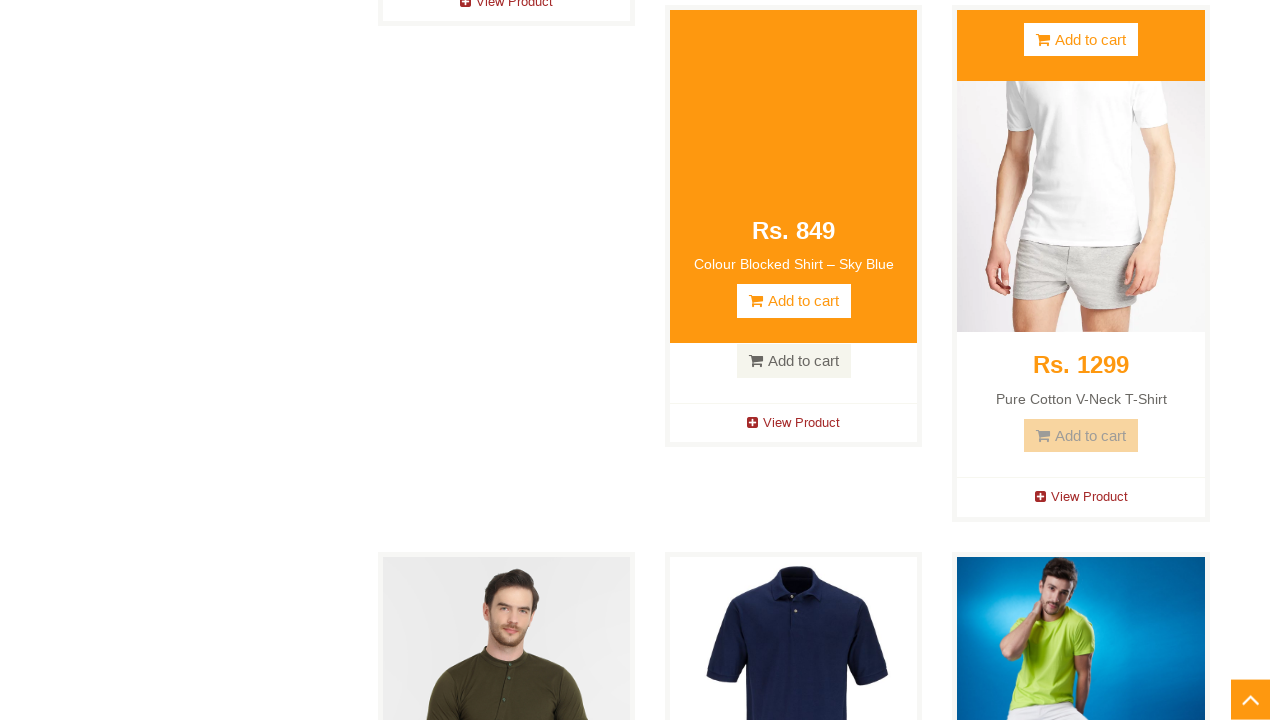

Waited 1 second to observe hover effect on product 22
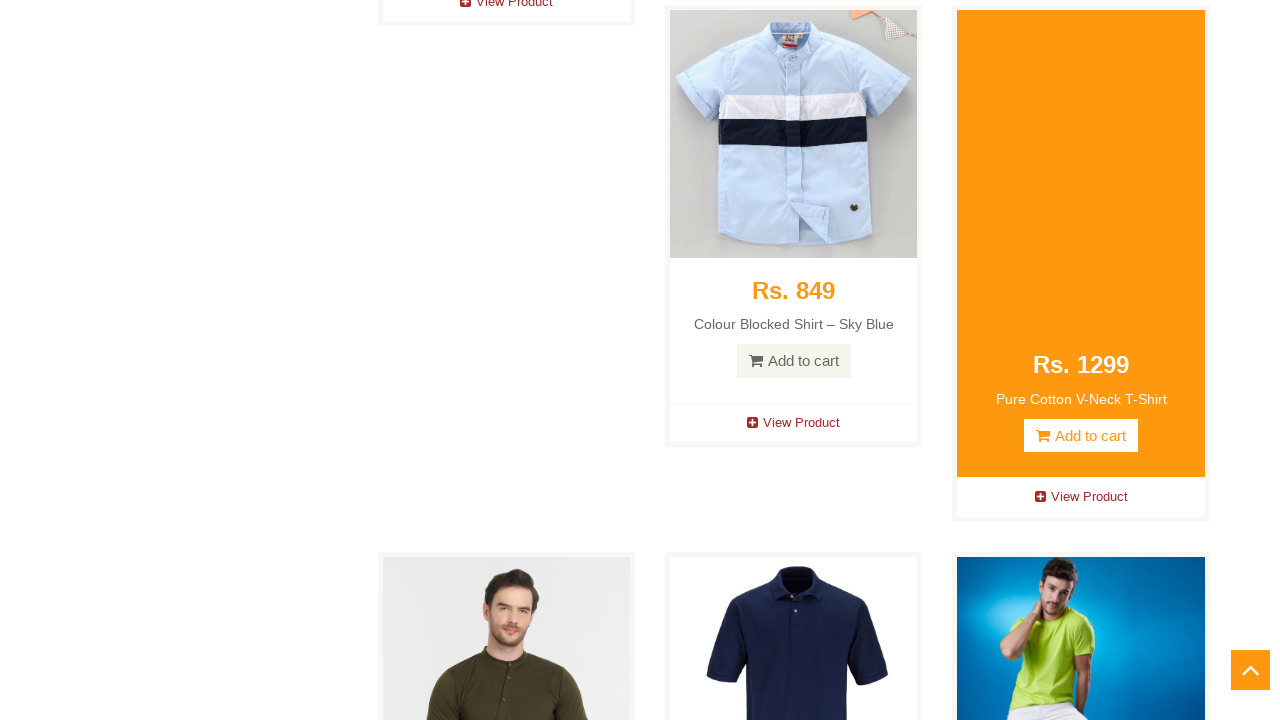

Hovered over product card 23 to trigger hover effect at (506, 361) on xpath=//div[@class='product-image-wrapper']/div[1]/div/a >> nth=22
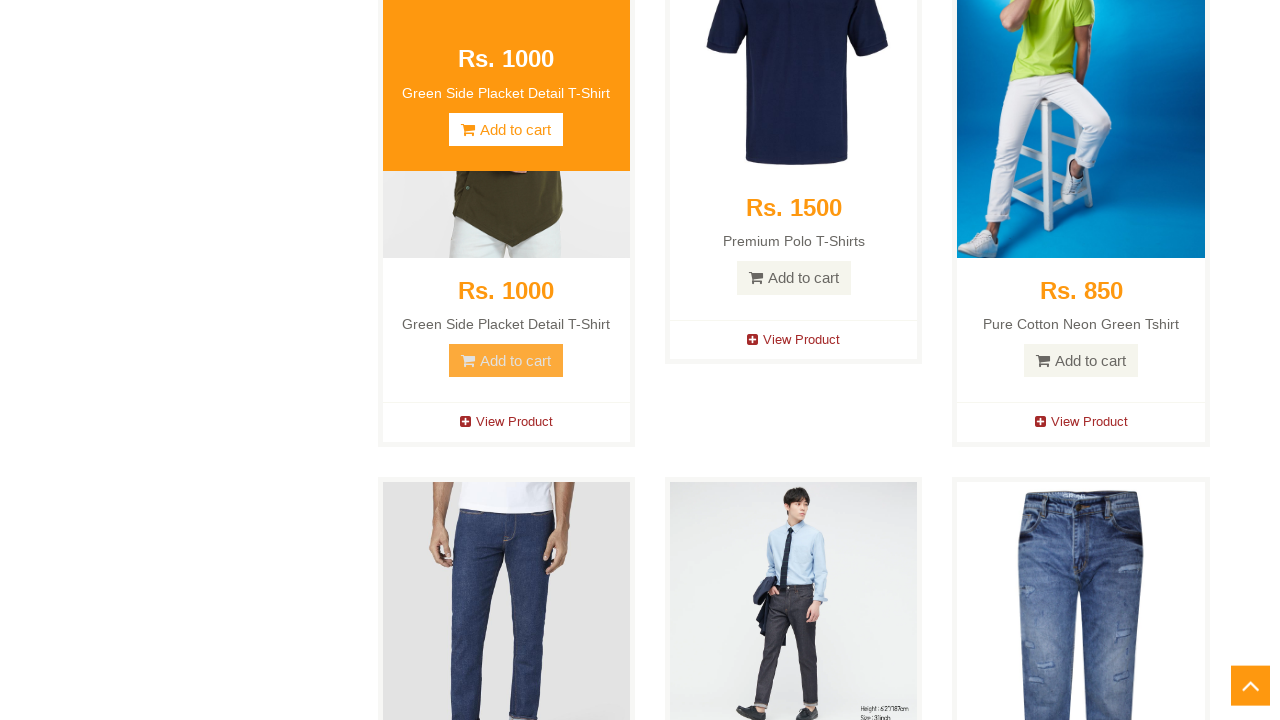

Waited 1 second to observe hover effect on product 23
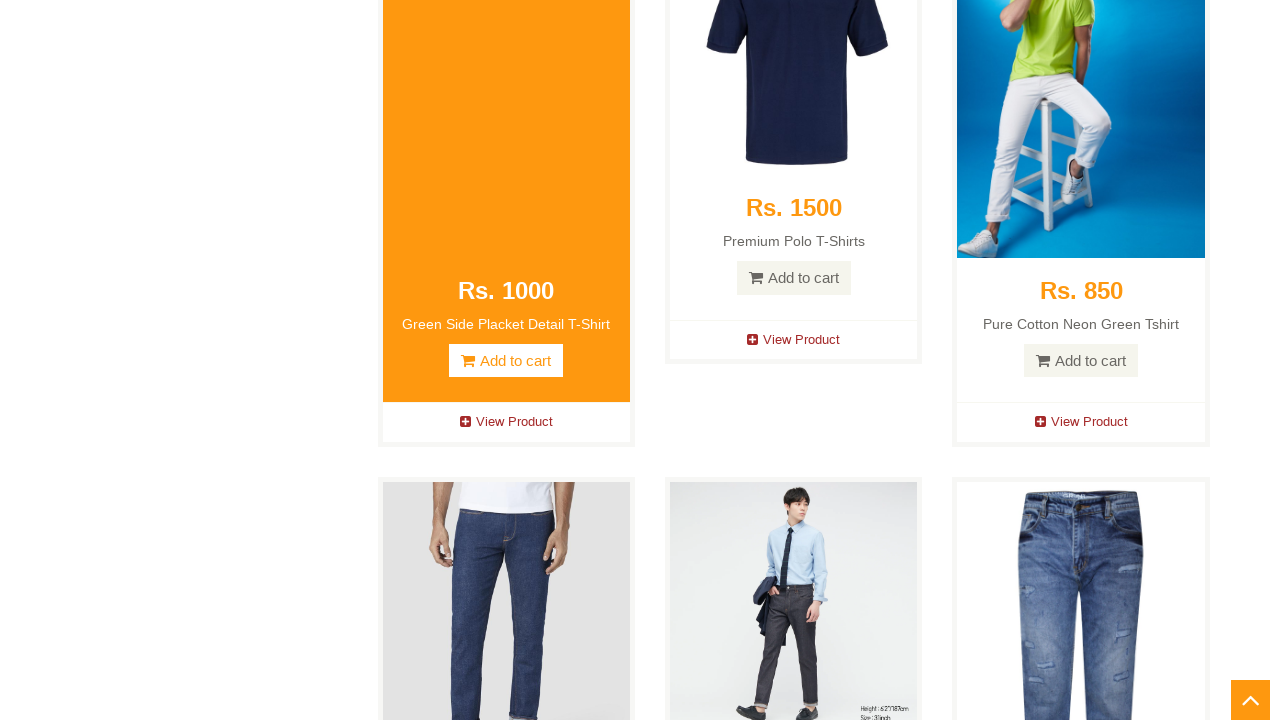

Hovered over product card 24 to trigger hover effect at (794, 278) on xpath=//div[@class='product-image-wrapper']/div[1]/div/a >> nth=23
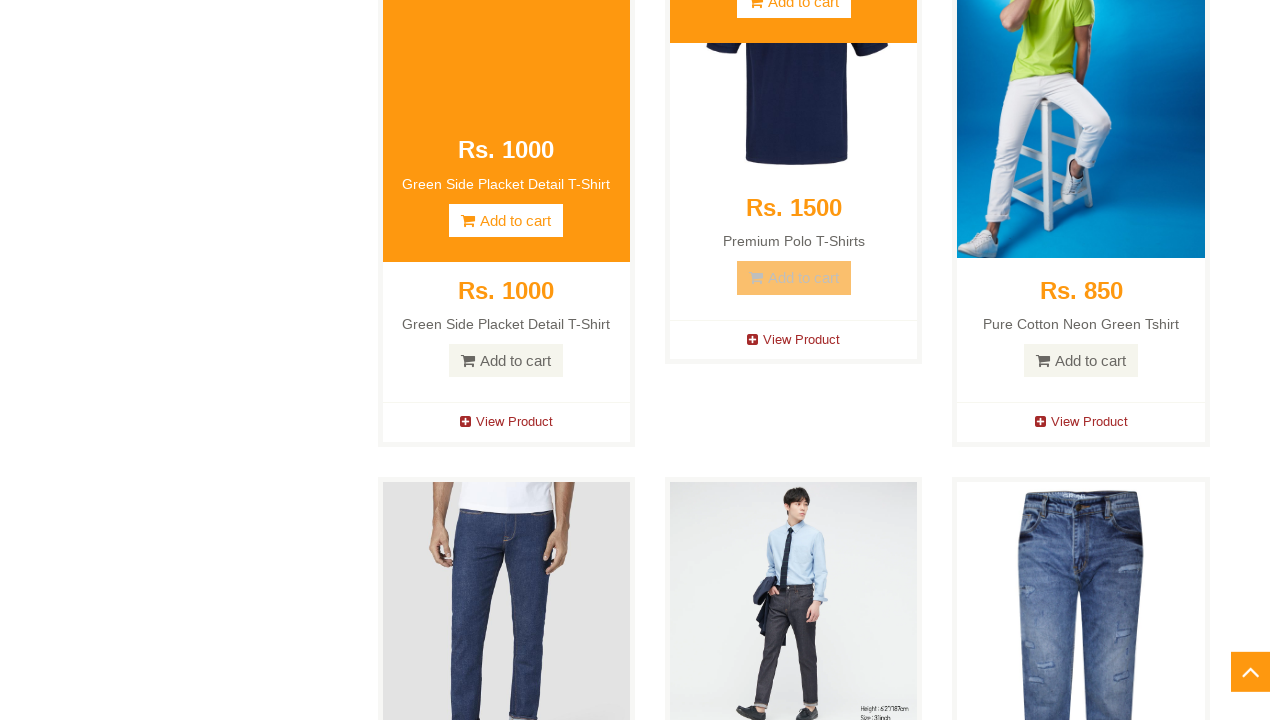

Waited 1 second to observe hover effect on product 24
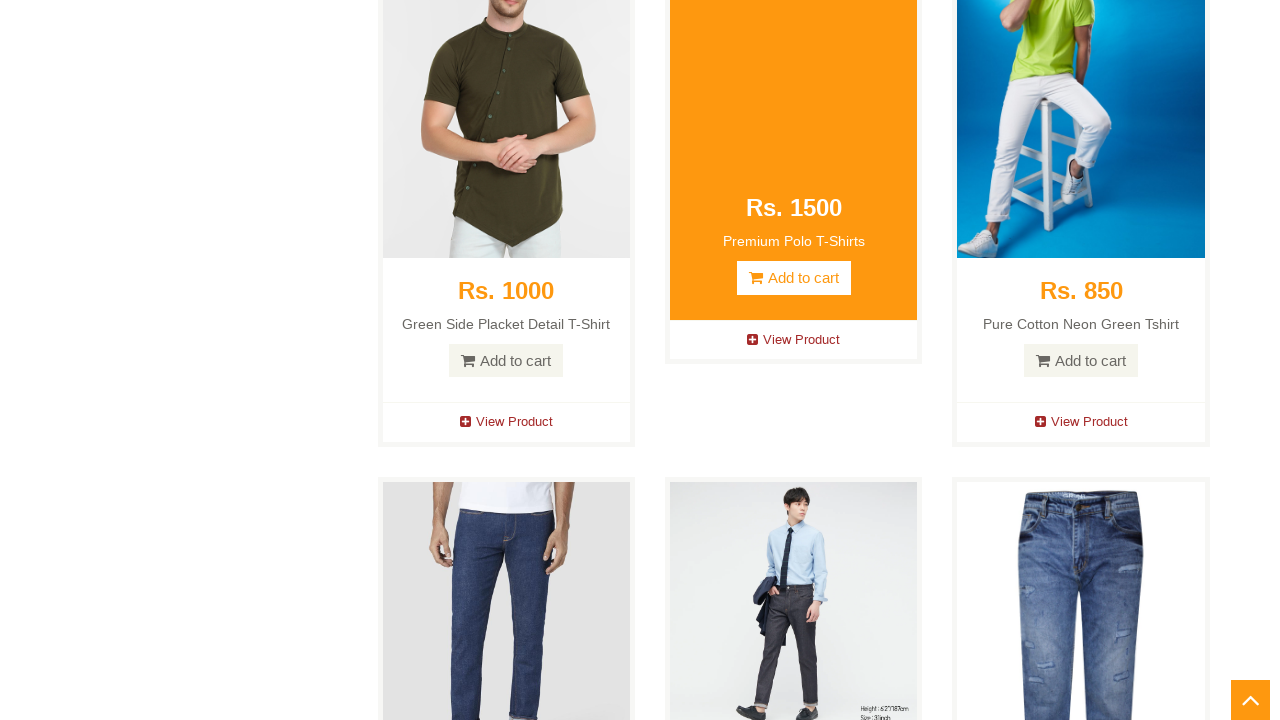

Hovered over product card 25 to trigger hover effect at (1081, 361) on xpath=//div[@class='product-image-wrapper']/div[1]/div/a >> nth=24
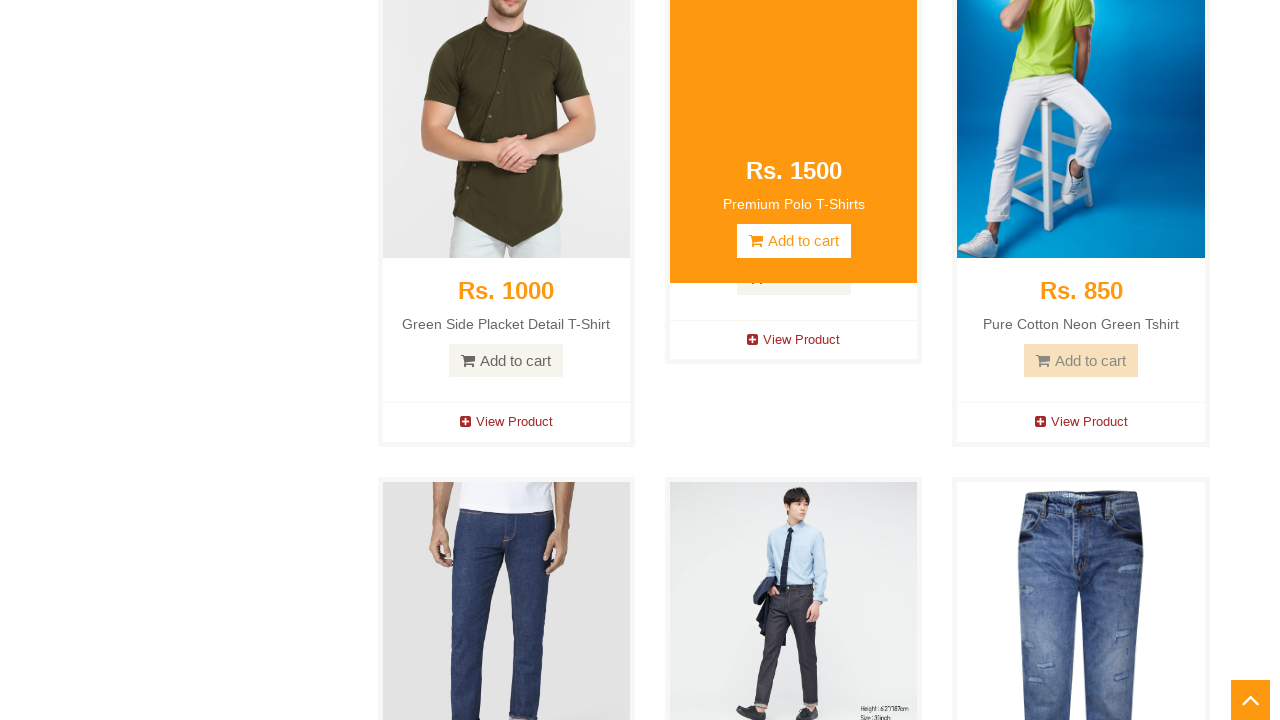

Waited 1 second to observe hover effect on product 25
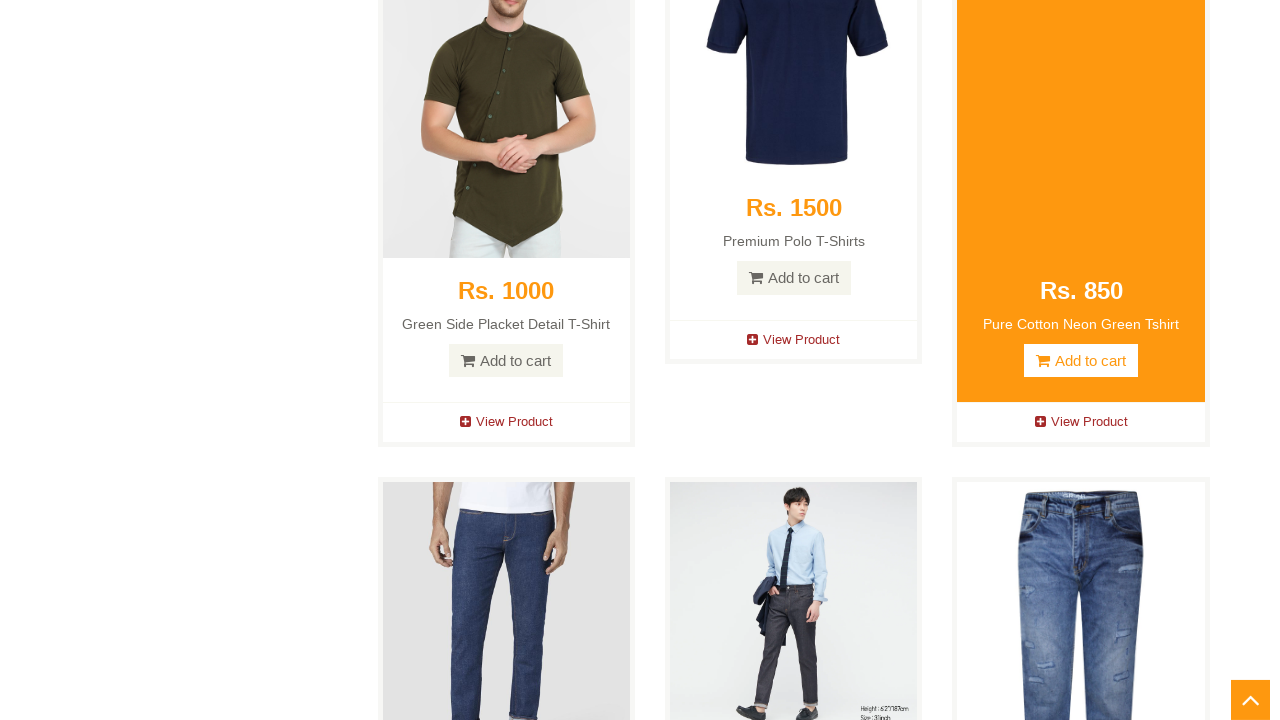

Hovered over product card 26 to trigger hover effect at (506, 360) on xpath=//div[@class='product-image-wrapper']/div[1]/div/a >> nth=25
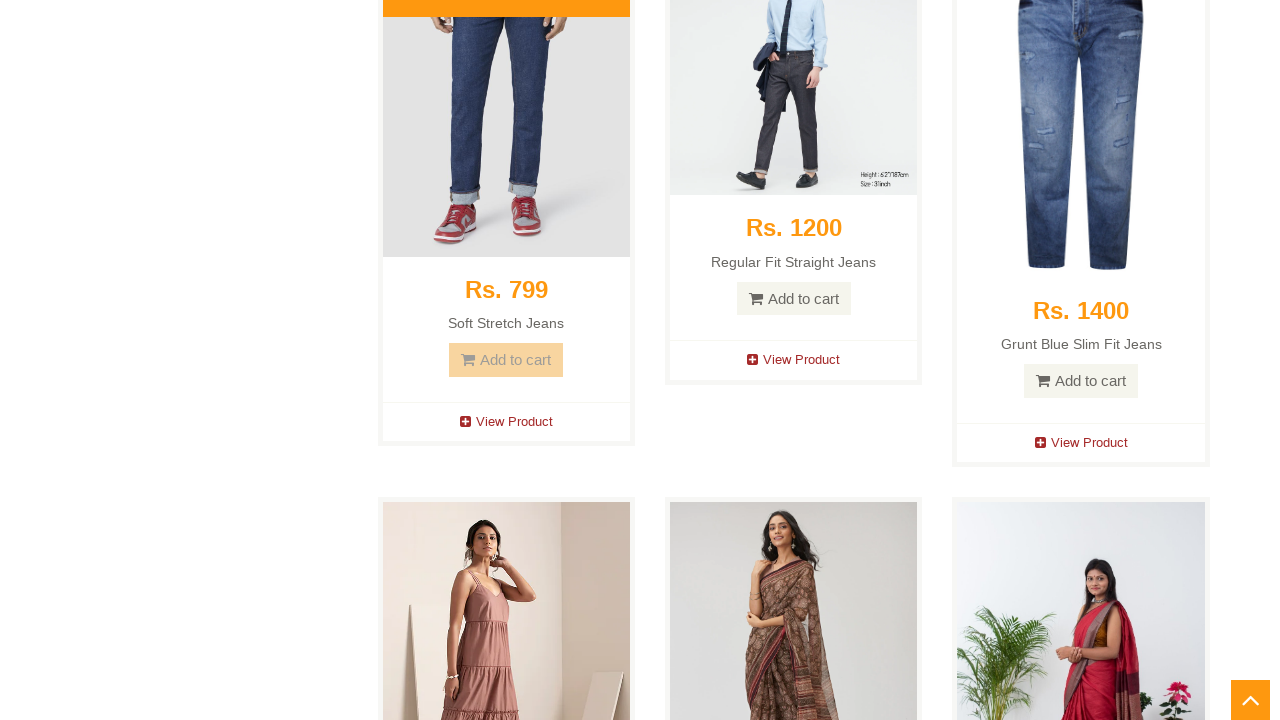

Waited 1 second to observe hover effect on product 26
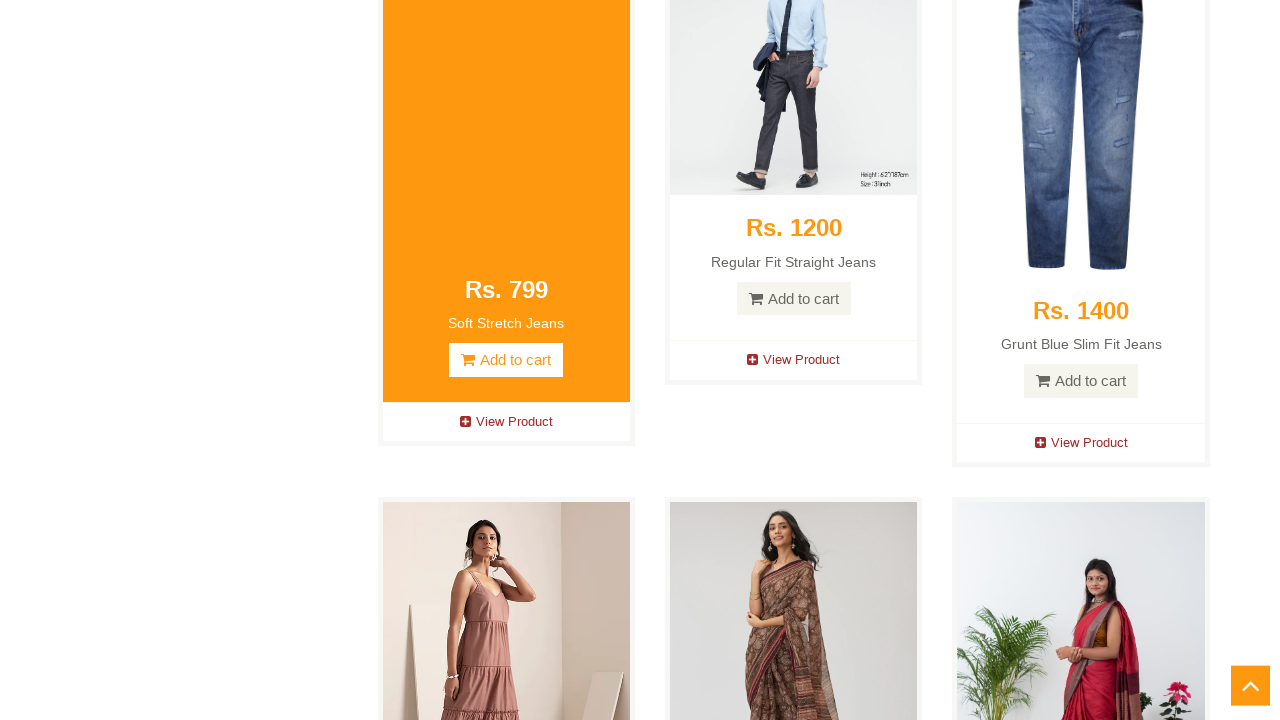

Hovered over product card 27 to trigger hover effect at (794, 298) on xpath=//div[@class='product-image-wrapper']/div[1]/div/a >> nth=26
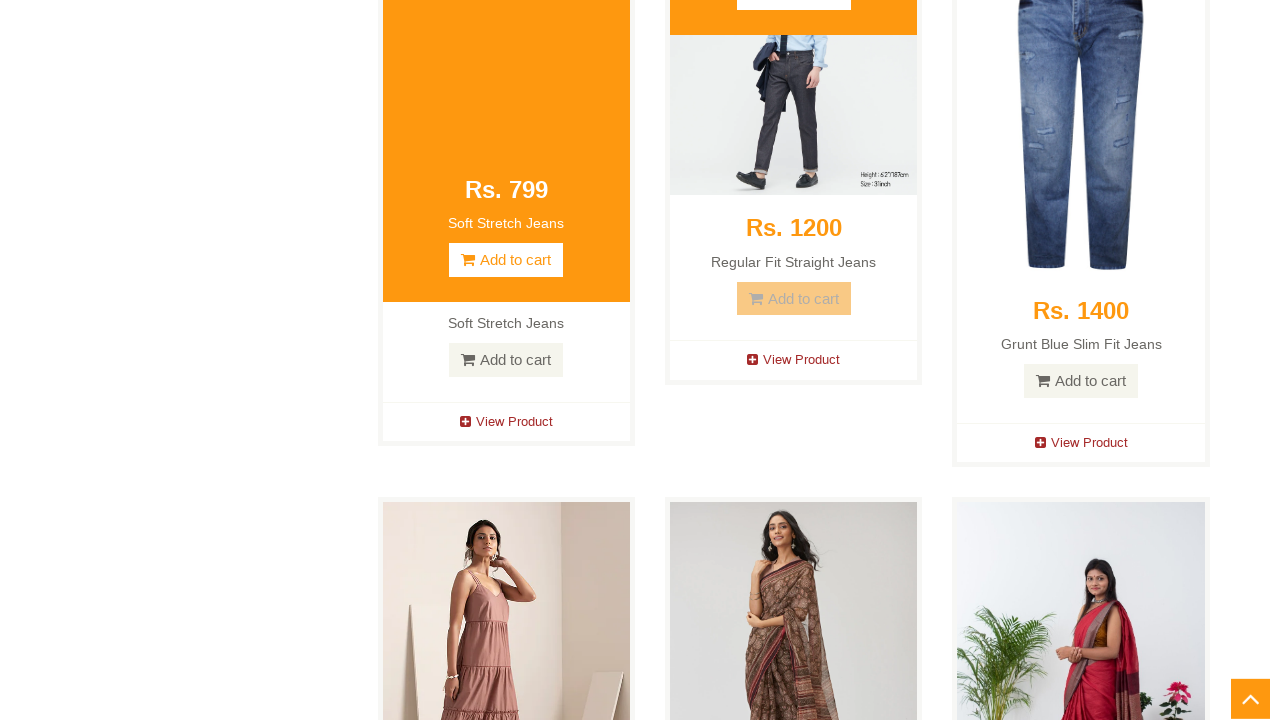

Waited 1 second to observe hover effect on product 27
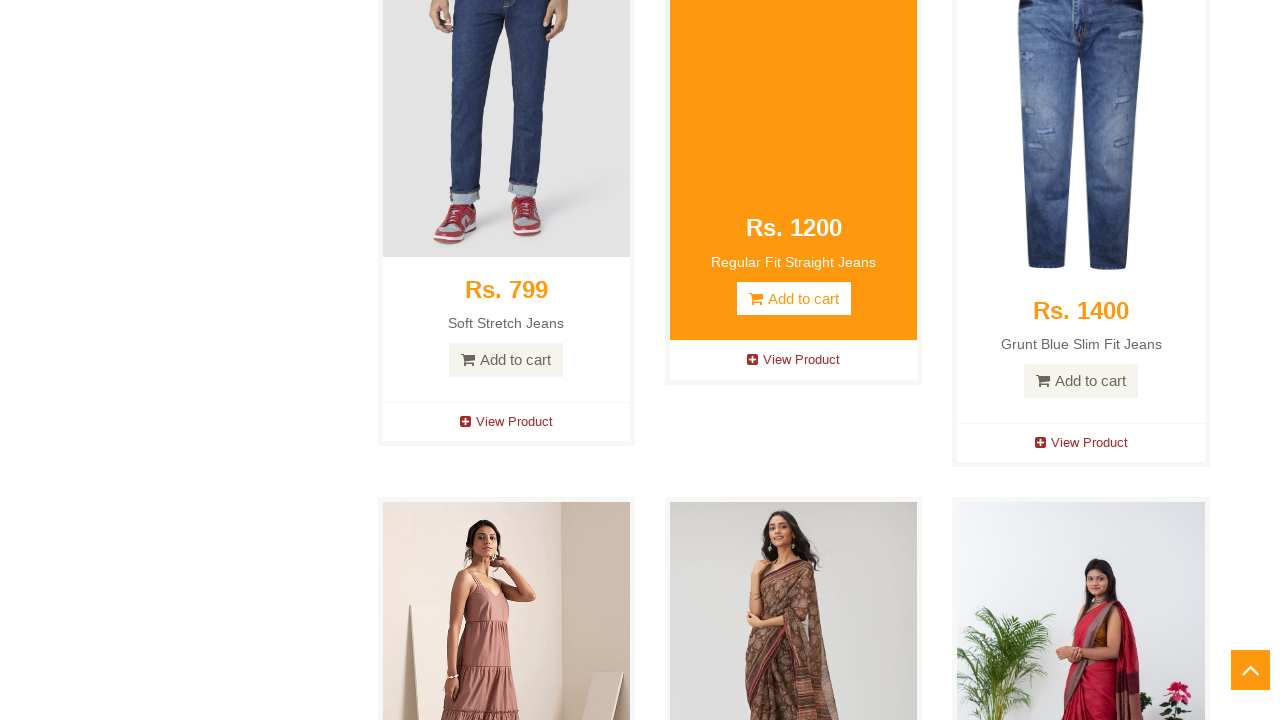

Hovered over product card 28 to trigger hover effect at (1081, 381) on xpath=//div[@class='product-image-wrapper']/div[1]/div/a >> nth=27
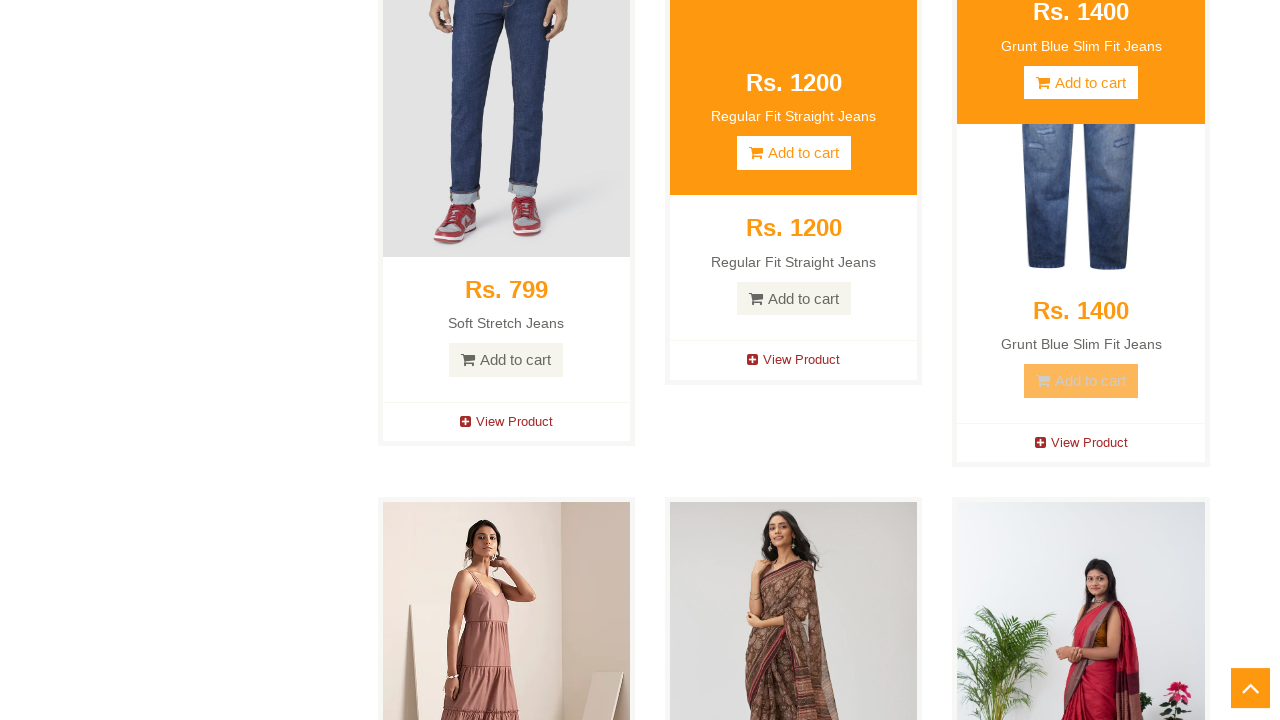

Waited 1 second to observe hover effect on product 28
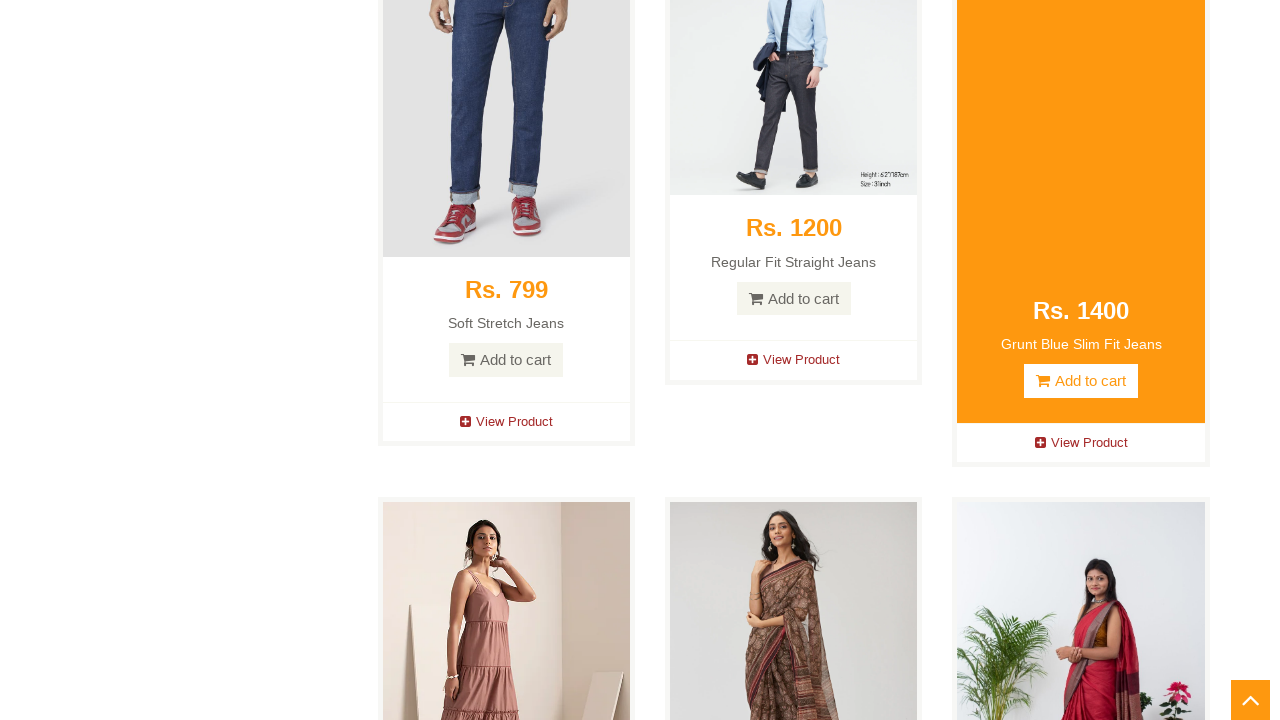

Hovered over product card 29 to trigger hover effect at (506, 361) on xpath=//div[@class='product-image-wrapper']/div[1]/div/a >> nth=28
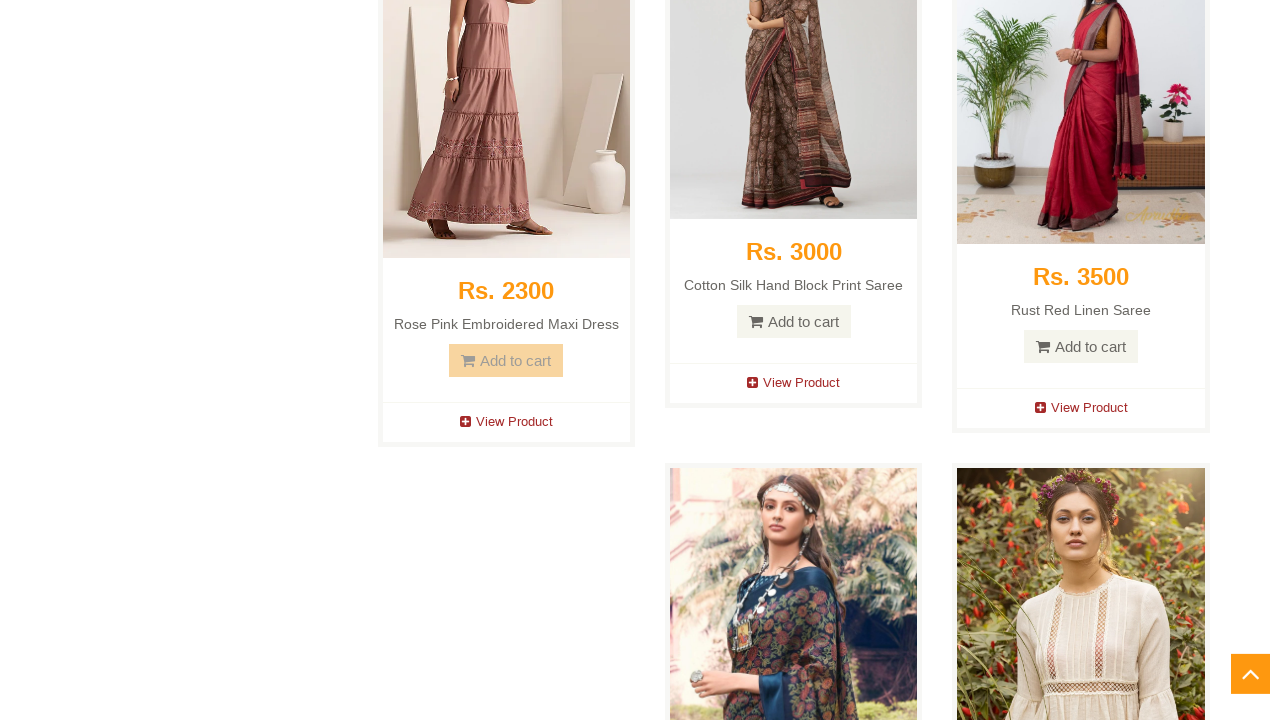

Waited 1 second to observe hover effect on product 29
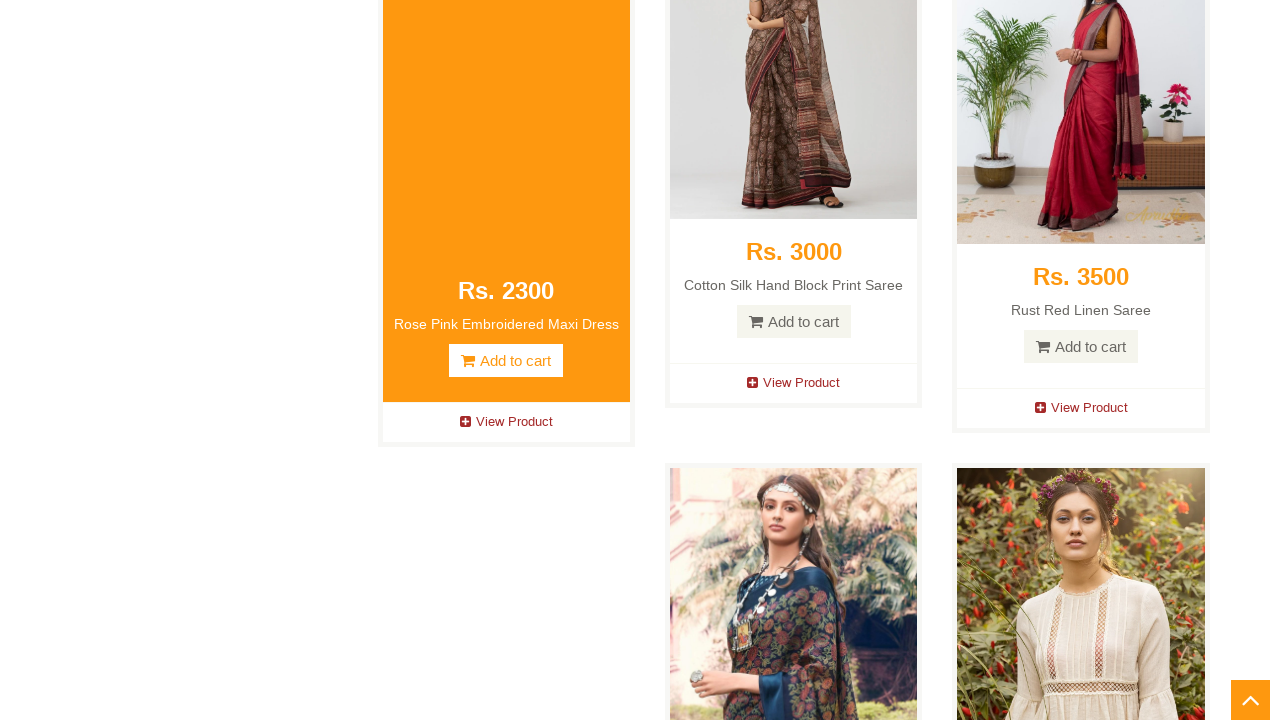

Hovered over product card 30 to trigger hover effect at (794, 322) on xpath=//div[@class='product-image-wrapper']/div[1]/div/a >> nth=29
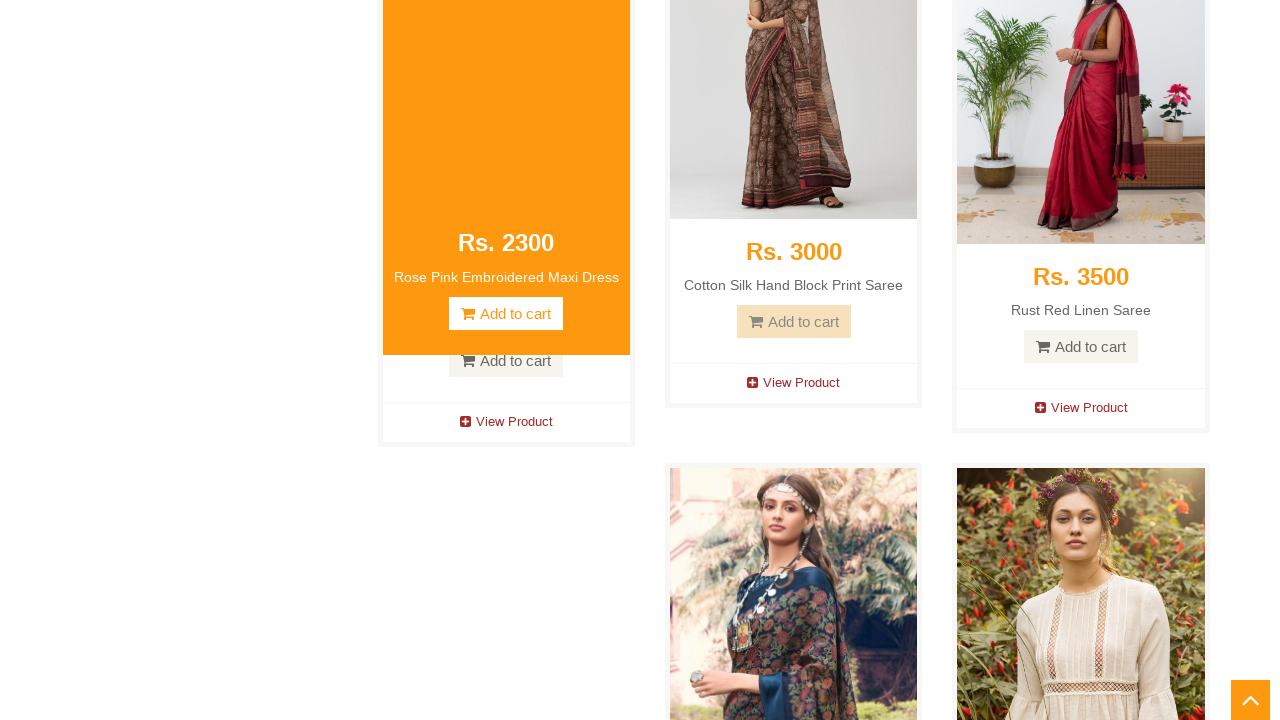

Waited 1 second to observe hover effect on product 30
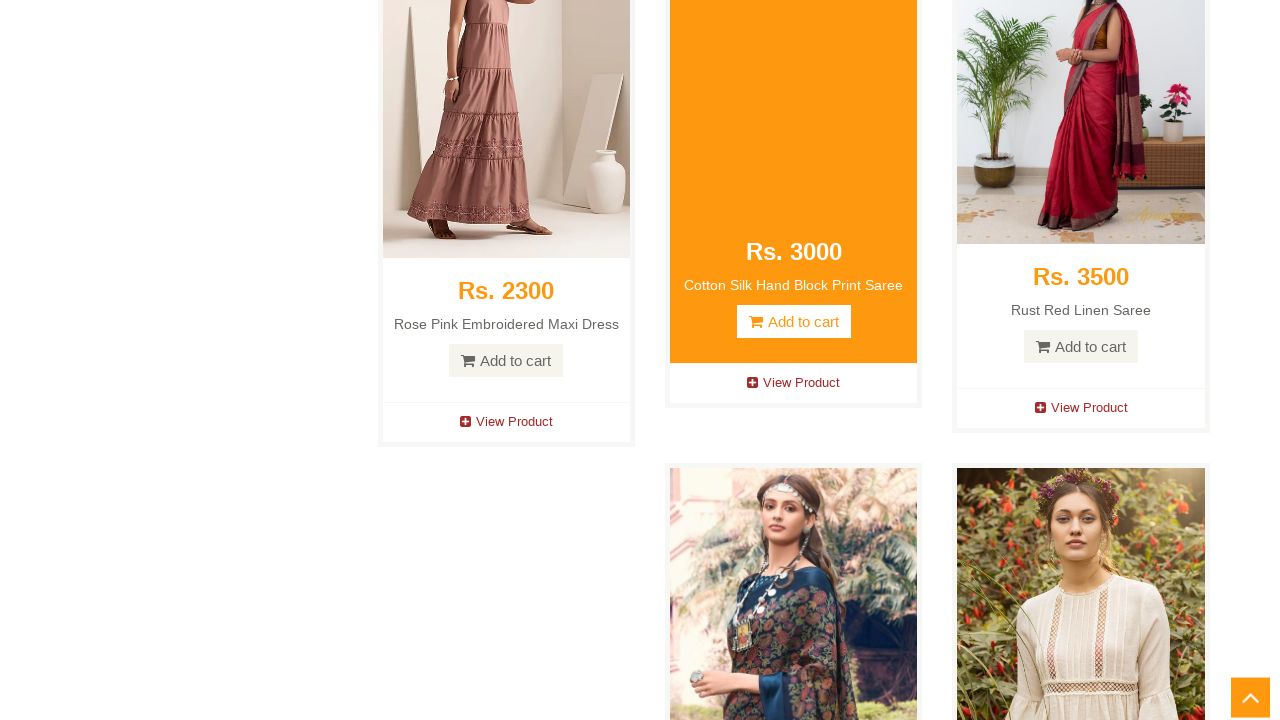

Hovered over product card 31 to trigger hover effect at (1081, 347) on xpath=//div[@class='product-image-wrapper']/div[1]/div/a >> nth=30
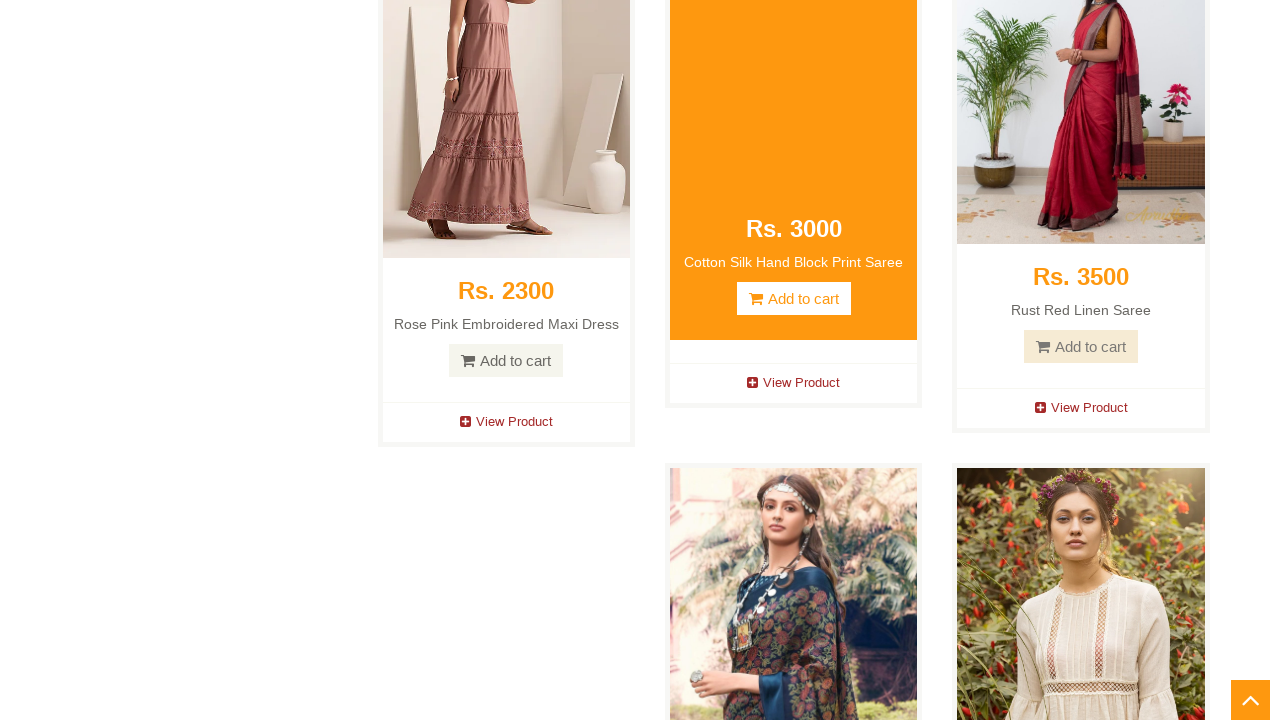

Waited 1 second to observe hover effect on product 31
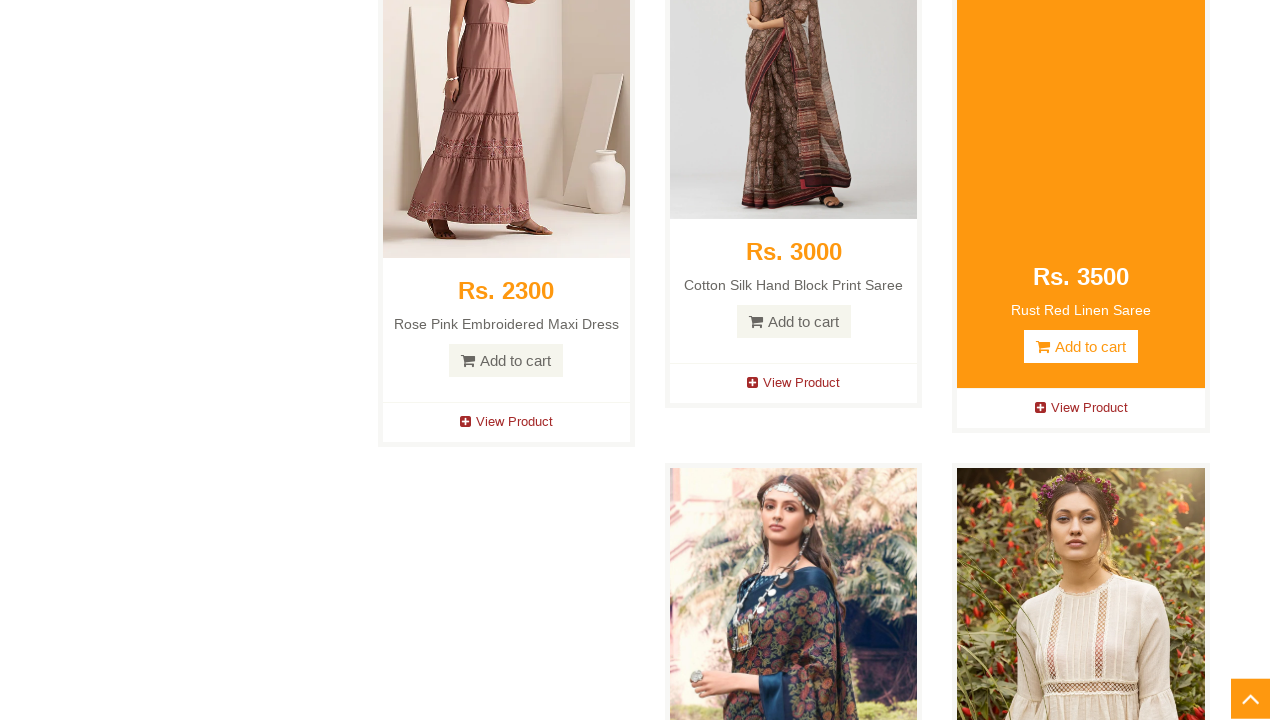

Hovered over product card 32 to trigger hover effect at (794, 360) on xpath=//div[@class='product-image-wrapper']/div[1]/div/a >> nth=31
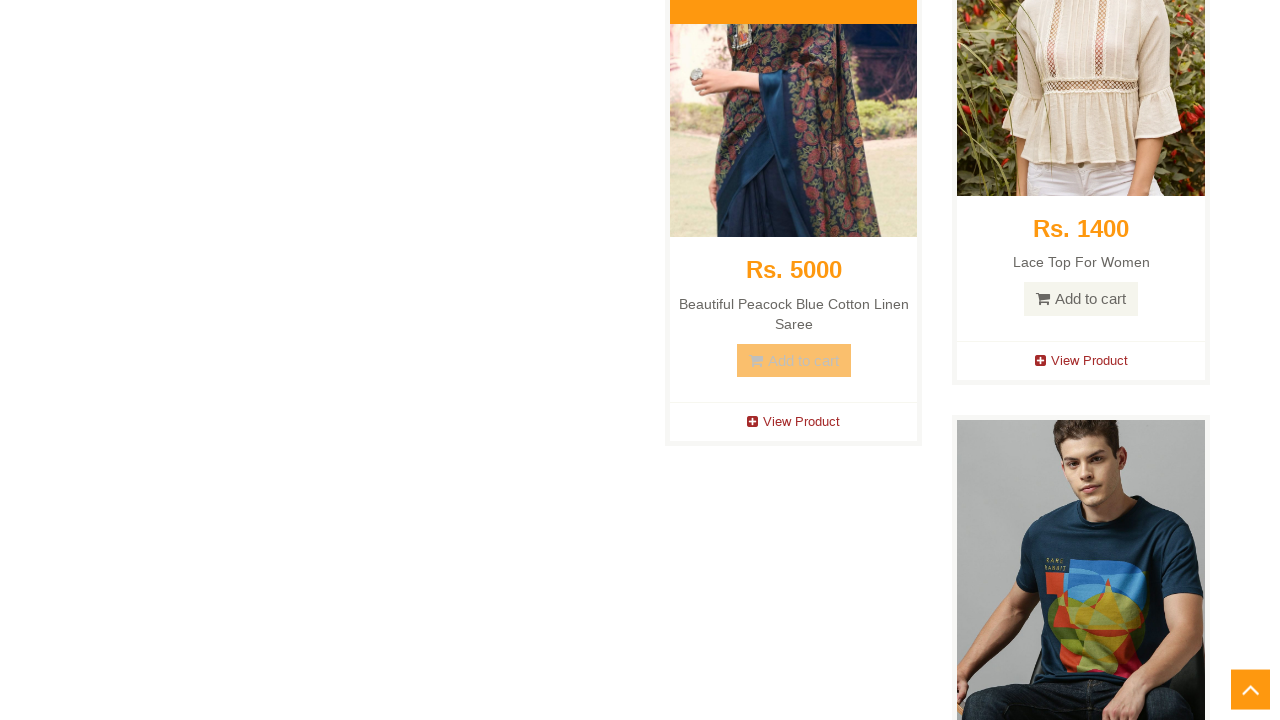

Waited 1 second to observe hover effect on product 32
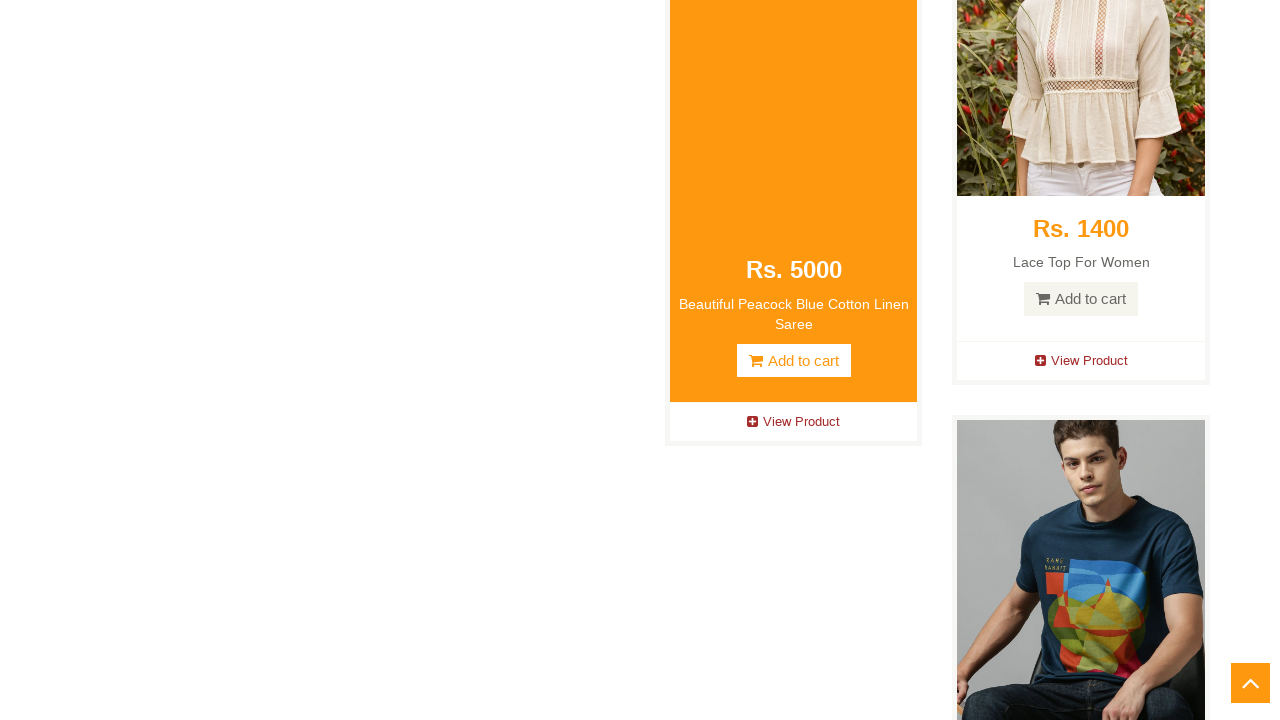

Hovered over product card 33 to trigger hover effect at (1081, 299) on xpath=//div[@class='product-image-wrapper']/div[1]/div/a >> nth=32
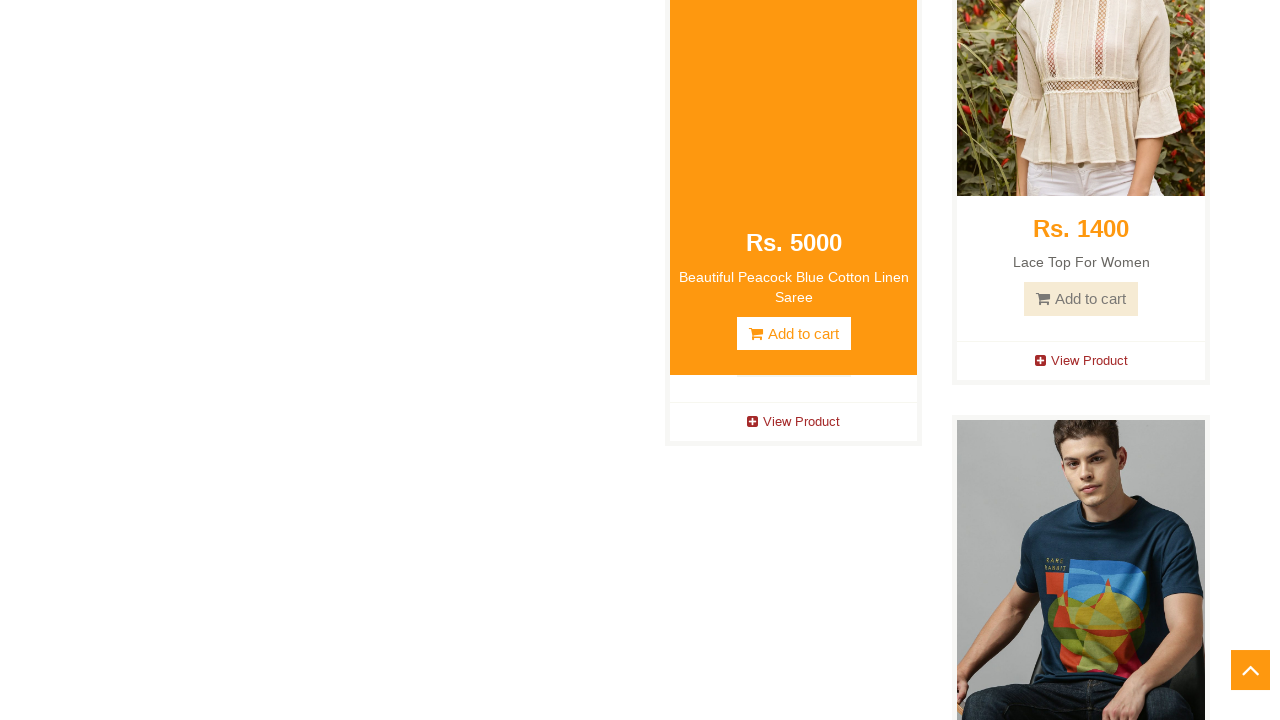

Waited 1 second to observe hover effect on product 33
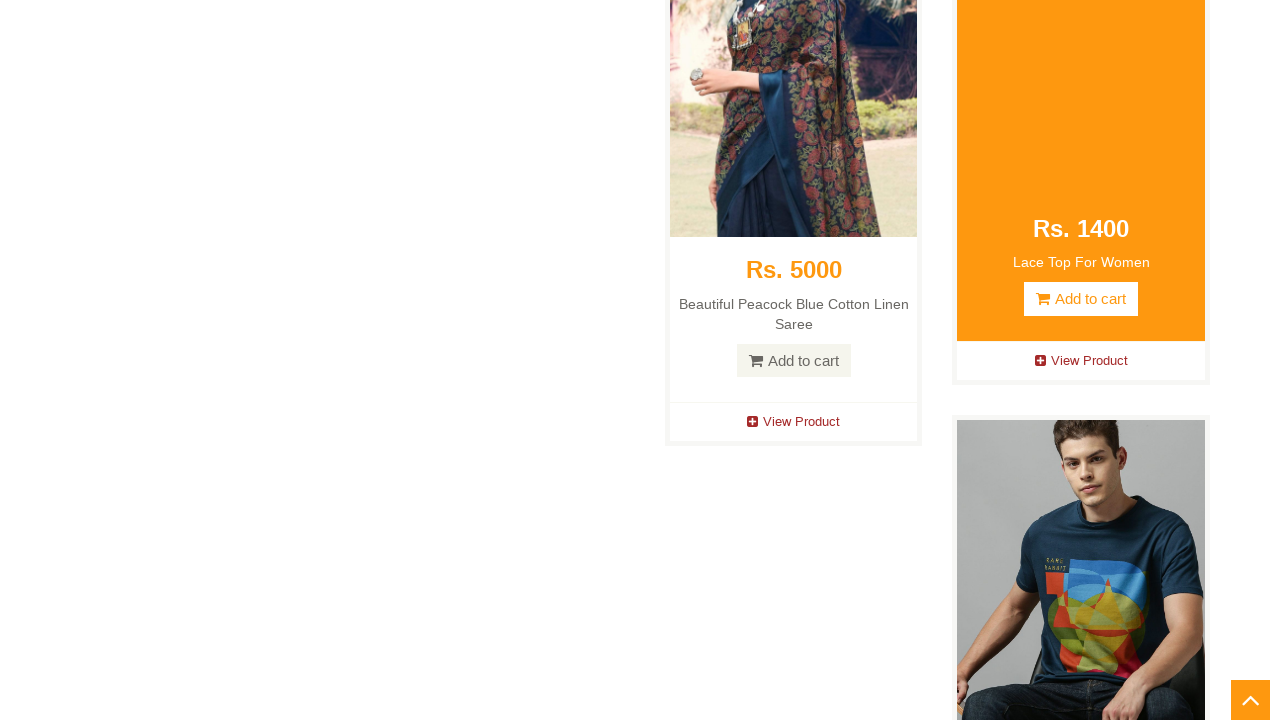

Hovered over product card 34 to trigger hover effect at (1081, 361) on xpath=//div[@class='product-image-wrapper']/div[1]/div/a >> nth=33
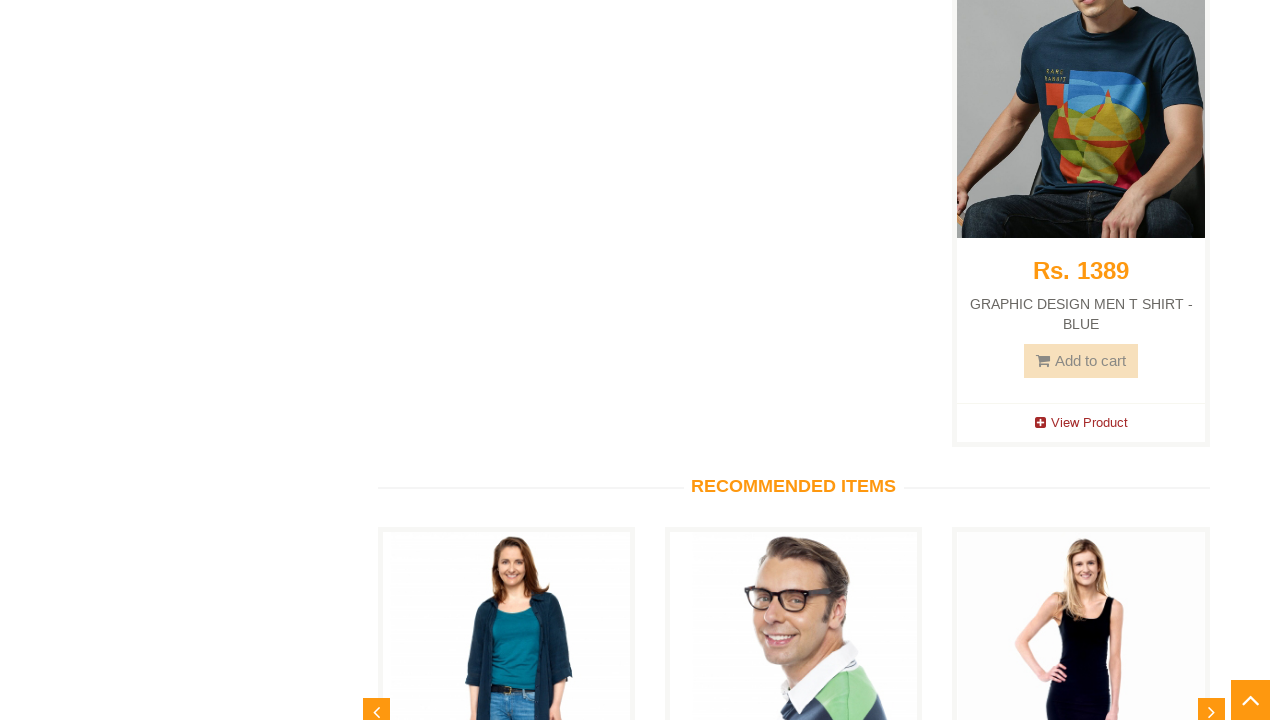

Waited 1 second to observe hover effect on product 34
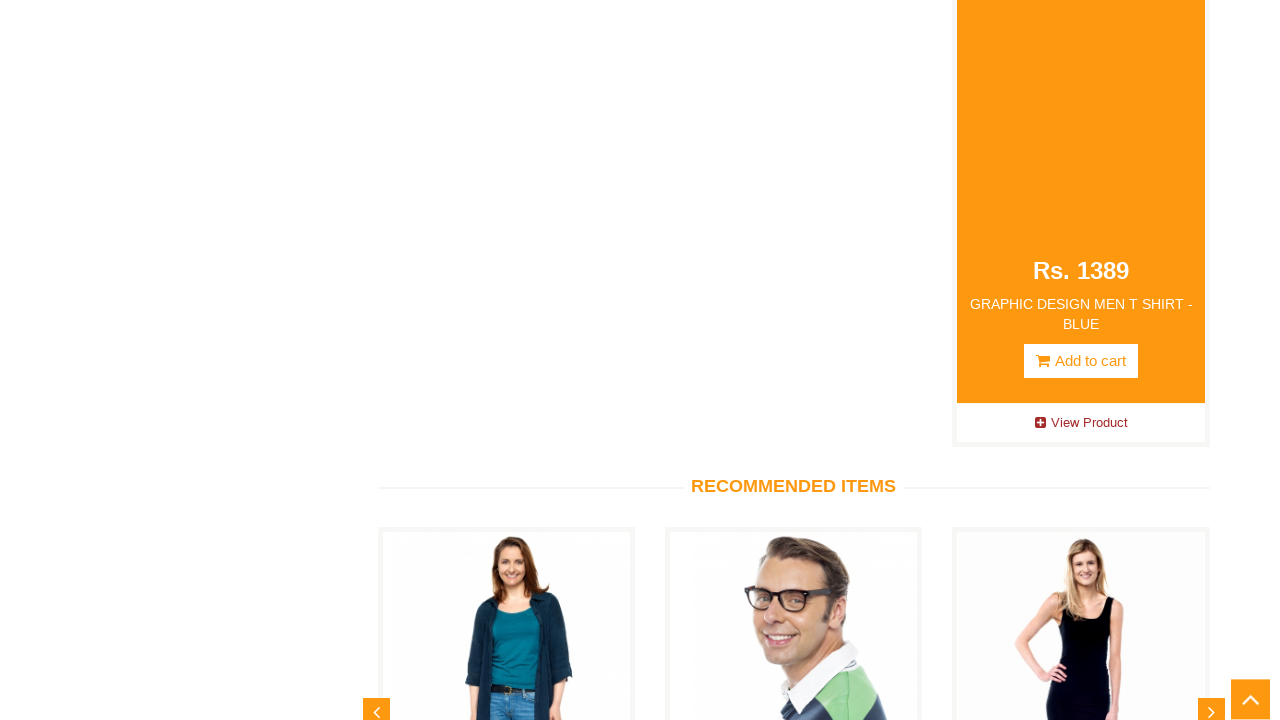

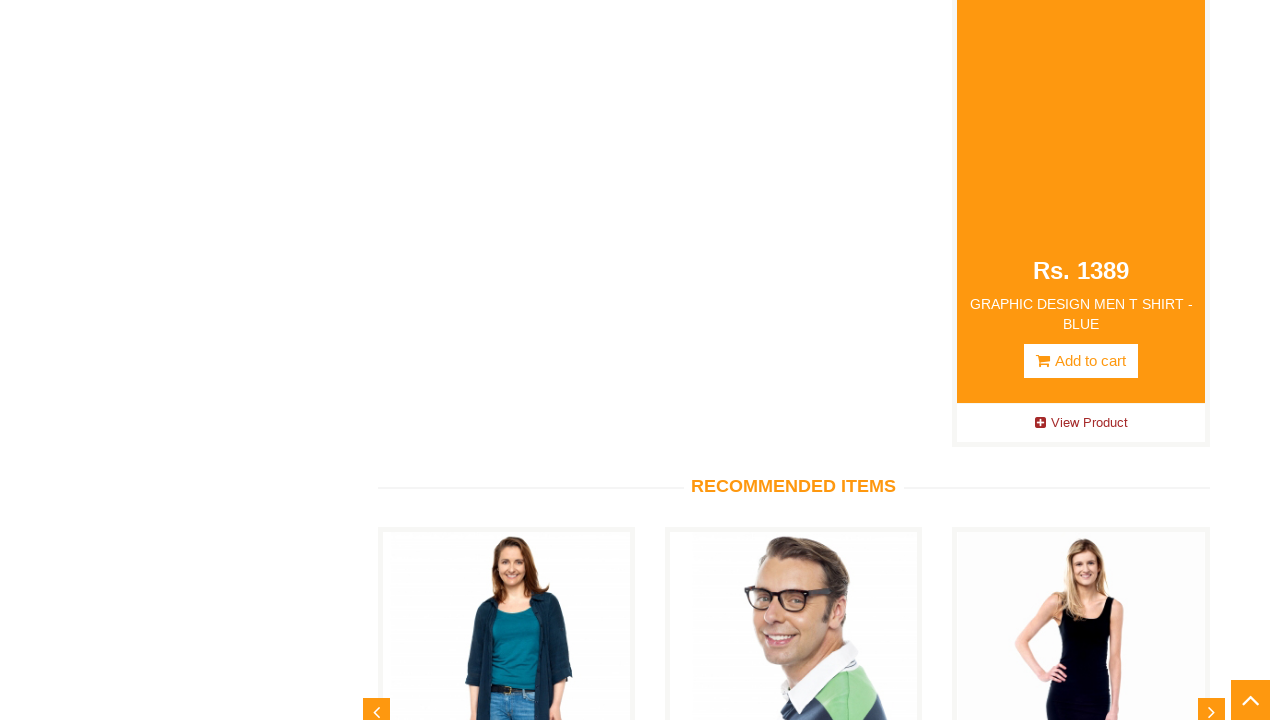